Tests a date picker widget by entering a date directly and also by navigating the calendar to select a specific month/year/day.

Starting URL: https://testautomationpractice.blogspot.com/

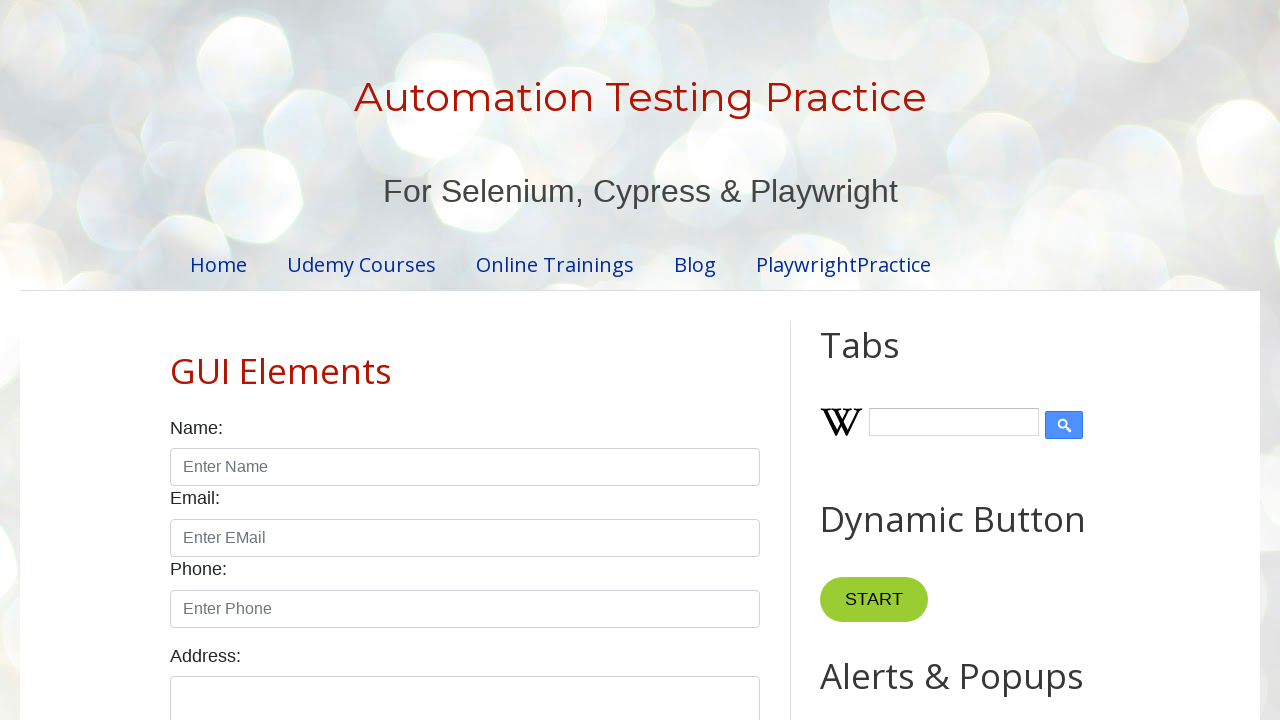

Filled datepicker input with date 03/23/2025 on //input[@id='datepicker']
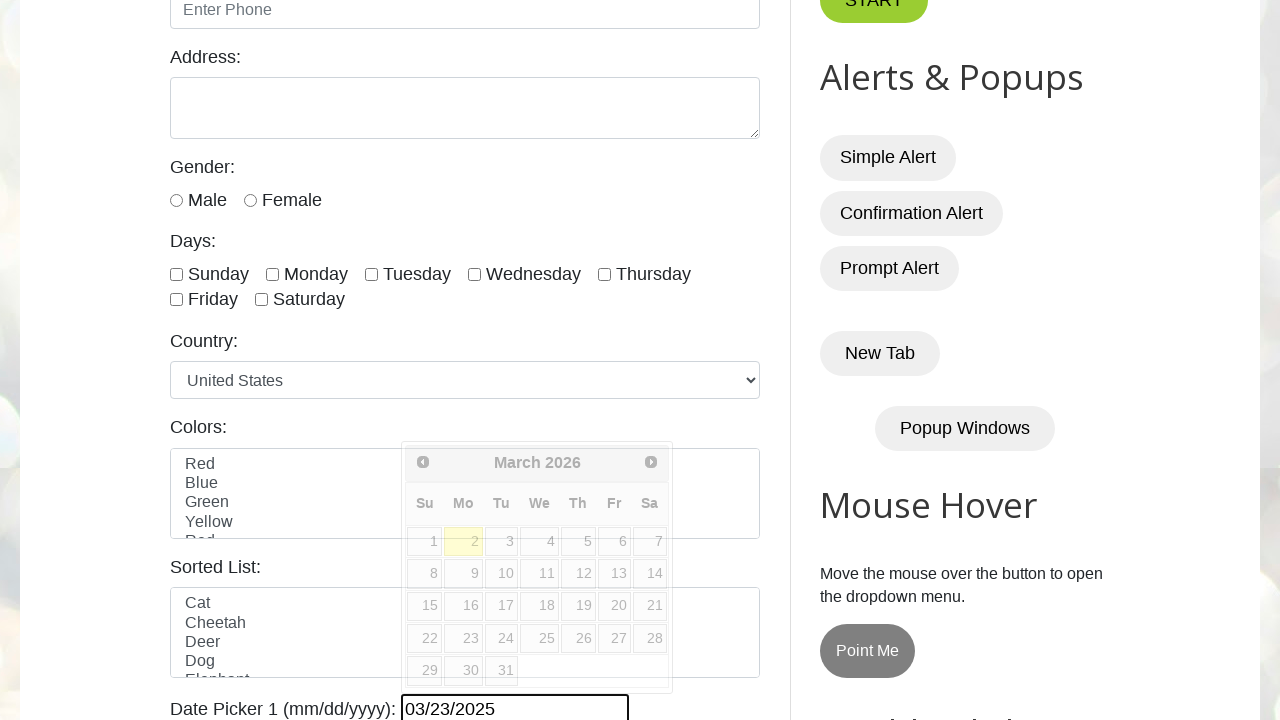

Cleared datepicker input field on xpath=//input[@id='datepicker']
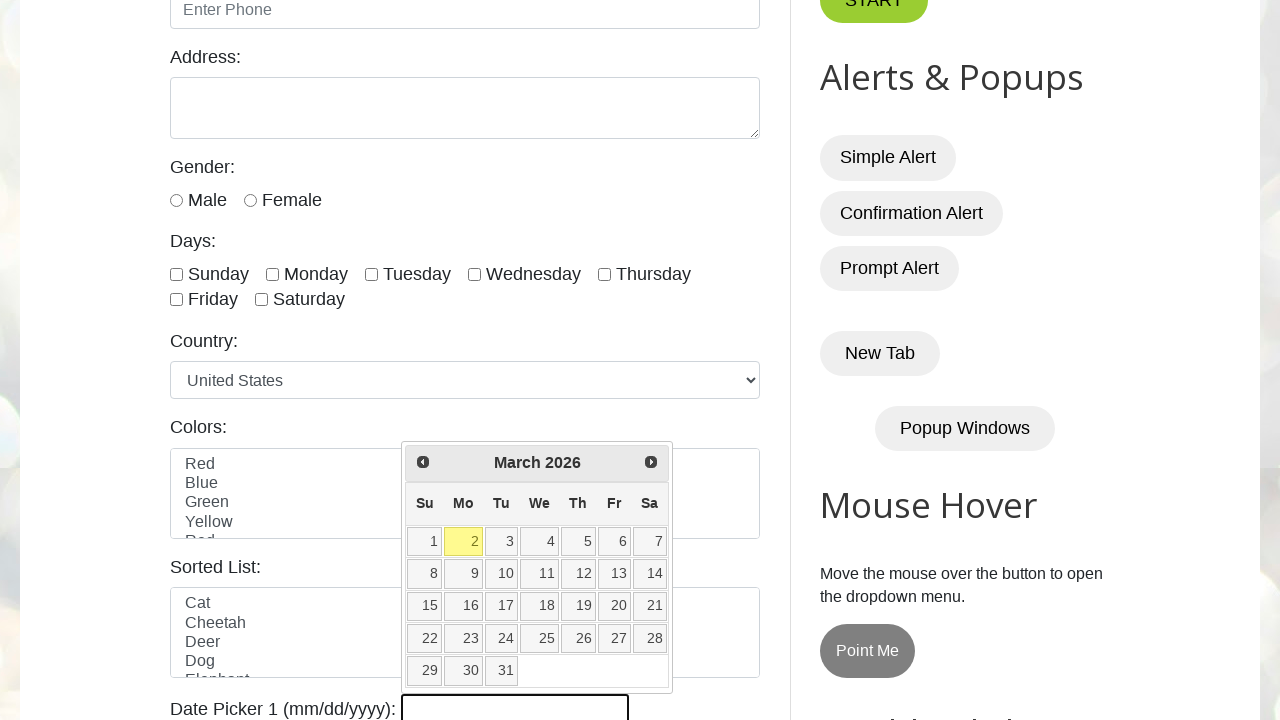

Clicked datepicker input to open calendar widget at (515, 705) on xpath=//input[@id='datepicker']
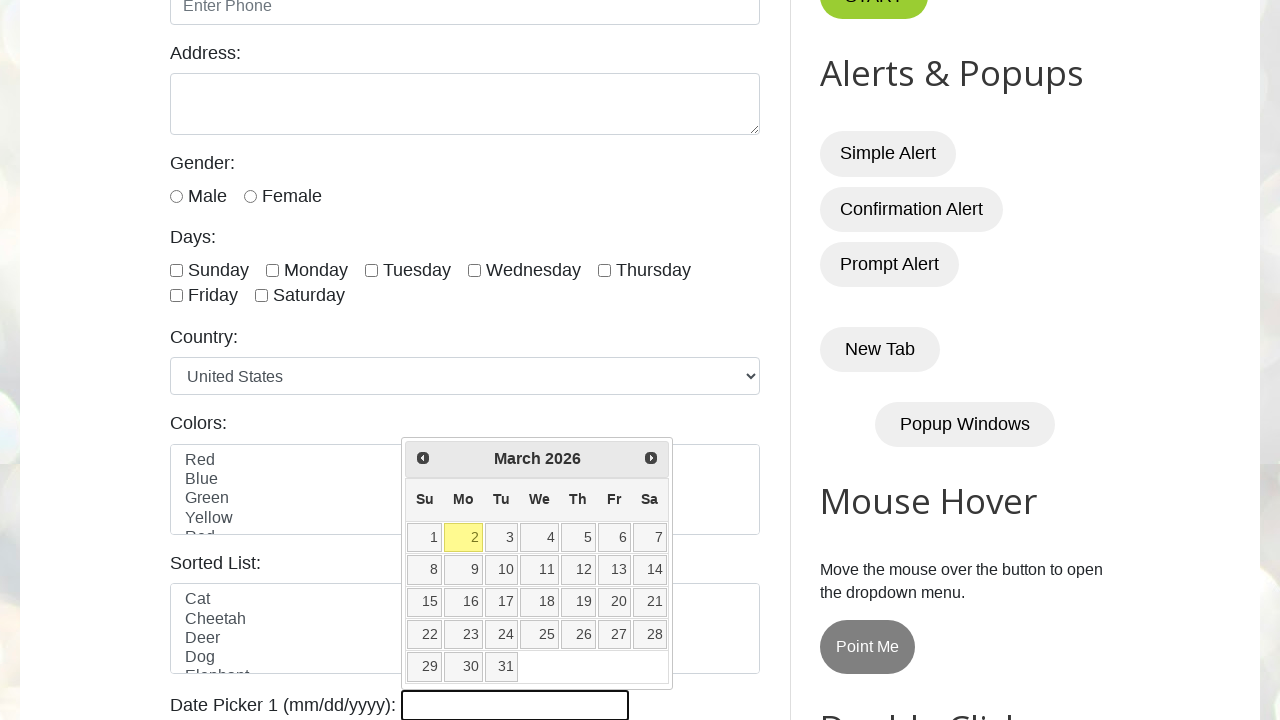

Waited 500ms before clicking previous month navigation (currently at March 2026)
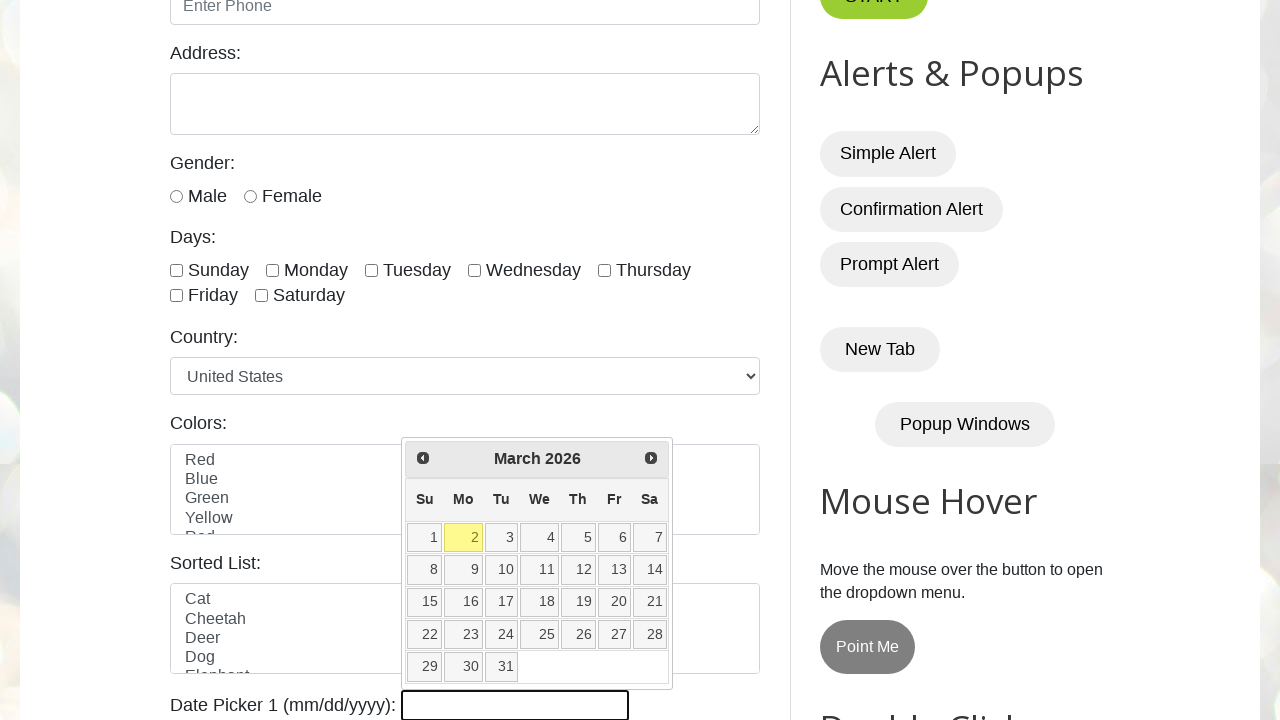

Clicked previous month button to navigate backwards at (423, 458) on xpath=//span[@class='ui-icon ui-icon-circle-triangle-w']
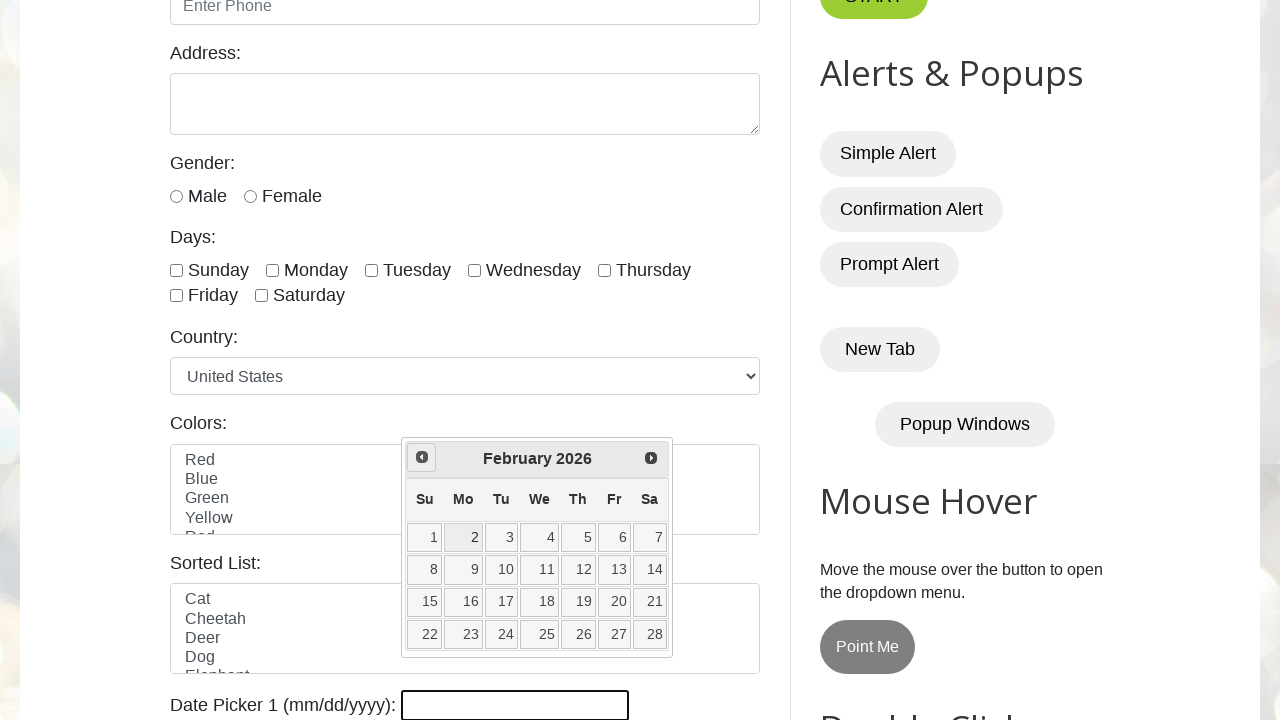

Waited 500ms before clicking previous month navigation (currently at February 2026)
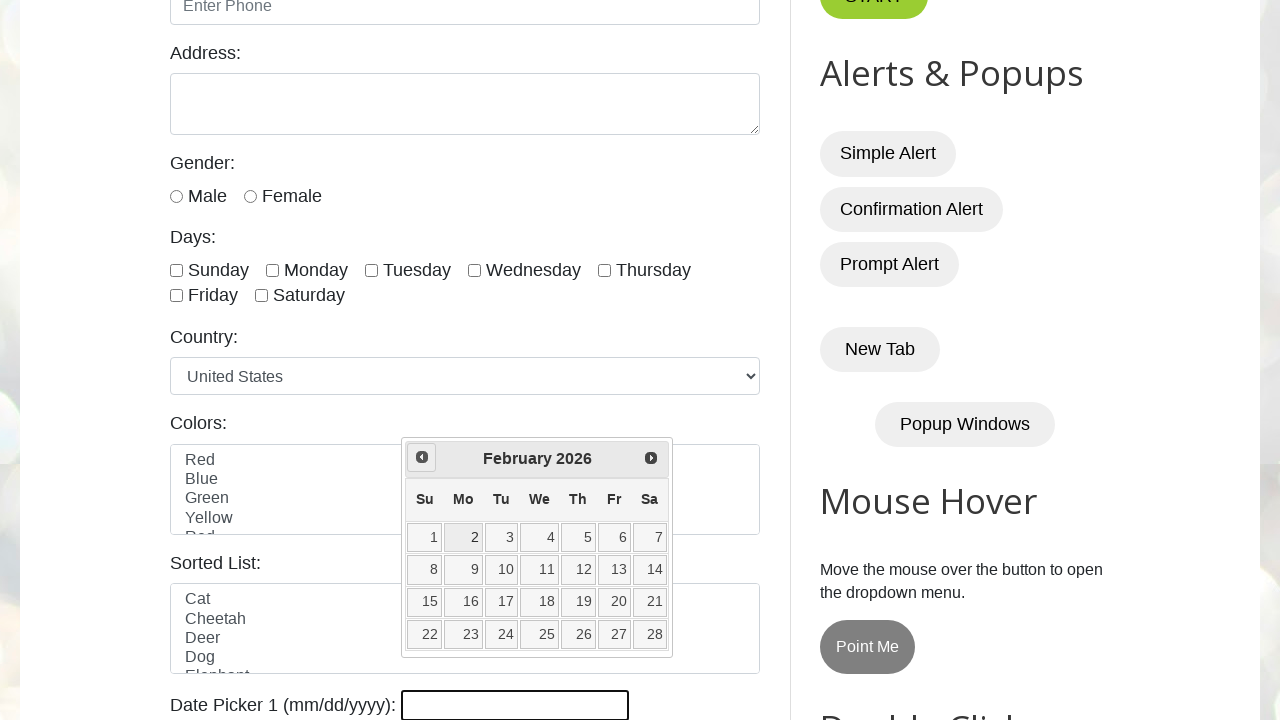

Clicked previous month button to navigate backwards at (422, 457) on xpath=//span[@class='ui-icon ui-icon-circle-triangle-w']
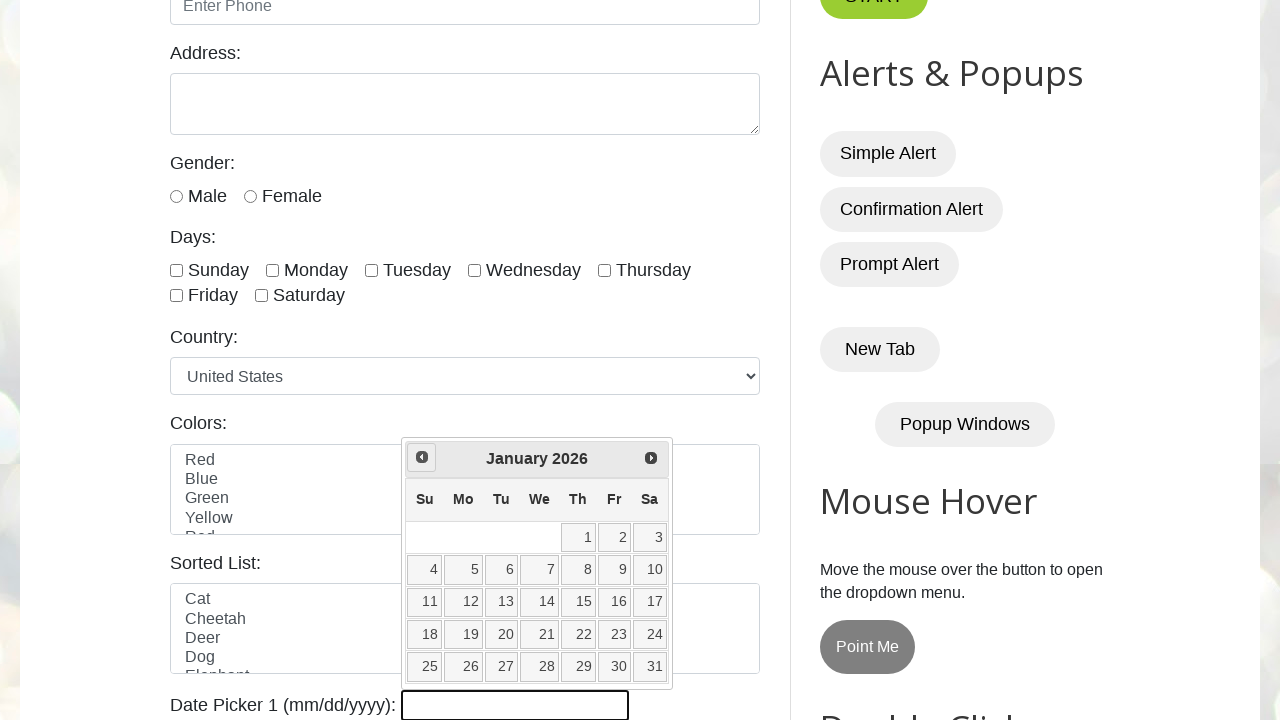

Waited 500ms before clicking previous month navigation (currently at January 2026)
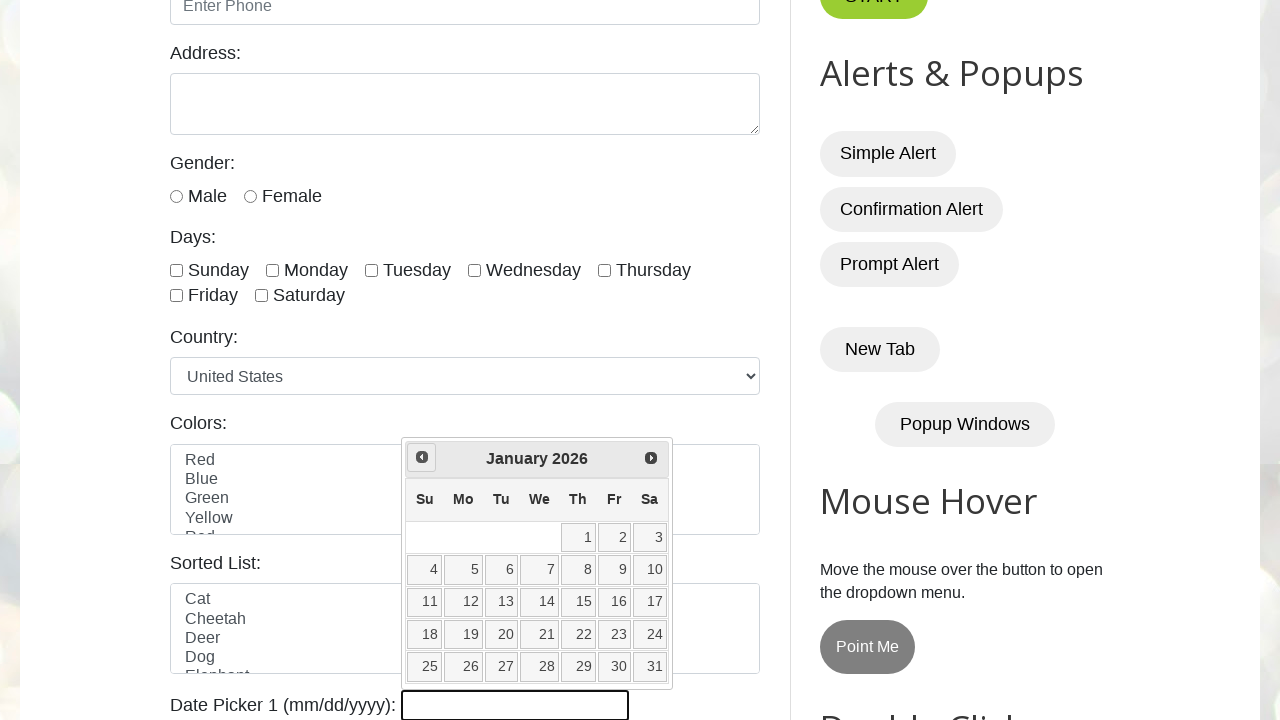

Clicked previous month button to navigate backwards at (422, 457) on xpath=//span[@class='ui-icon ui-icon-circle-triangle-w']
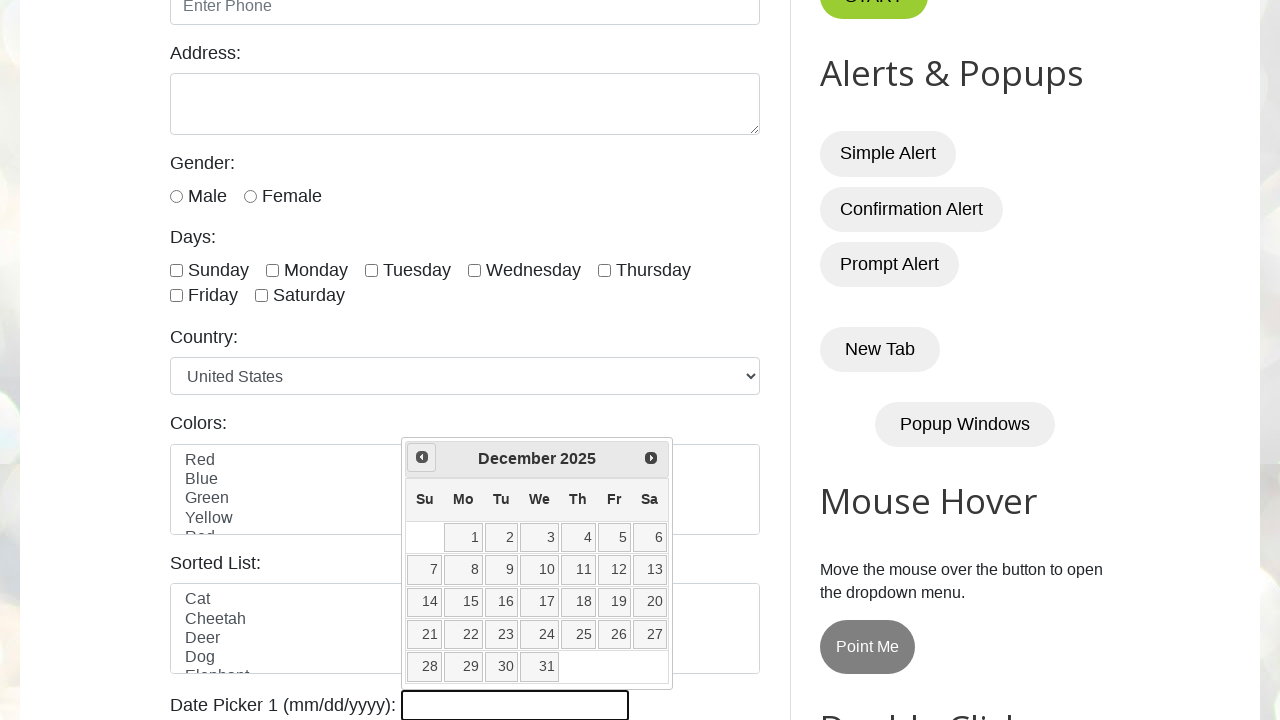

Waited 500ms before clicking previous month navigation (currently at December 2025)
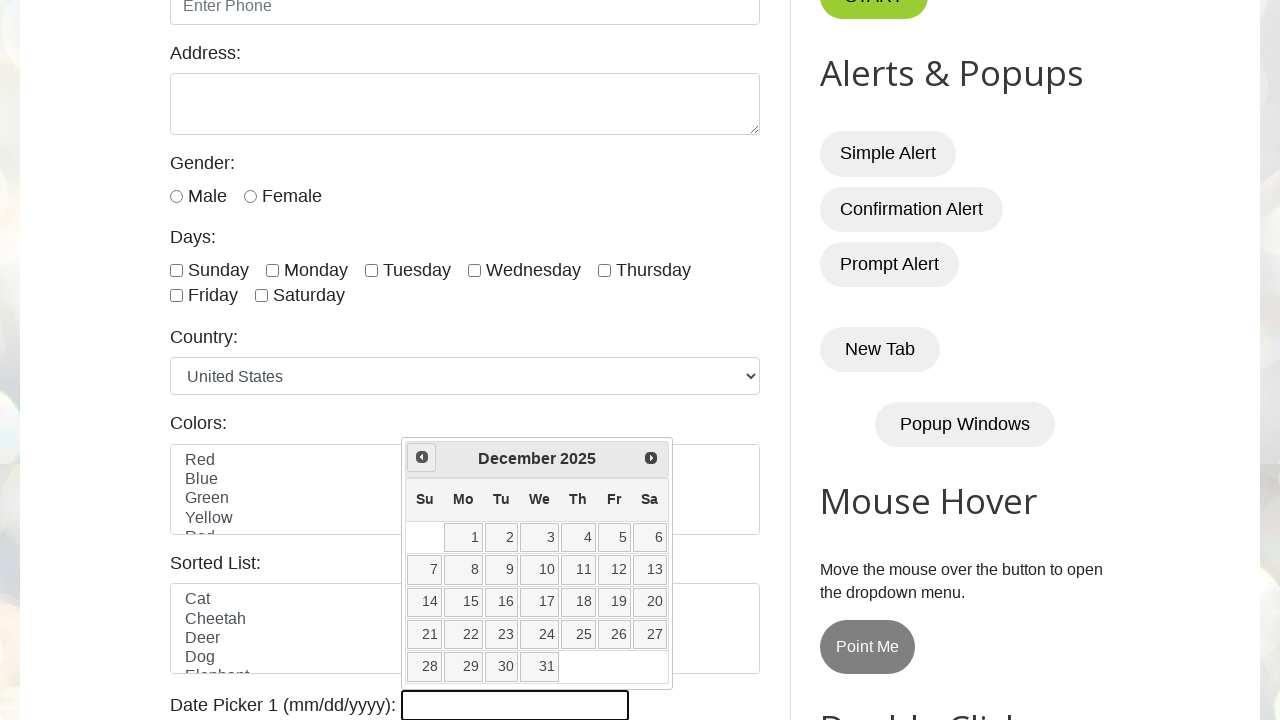

Clicked previous month button to navigate backwards at (422, 457) on xpath=//span[@class='ui-icon ui-icon-circle-triangle-w']
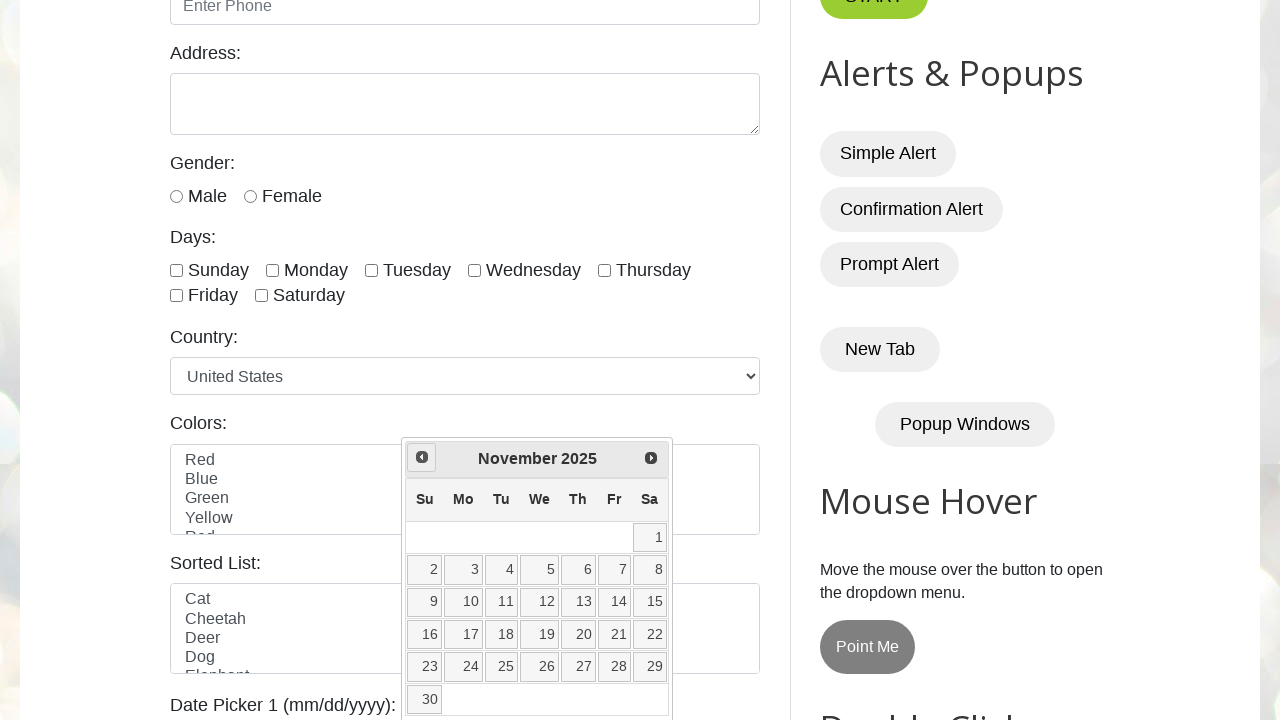

Waited 500ms before clicking previous month navigation (currently at November 2025)
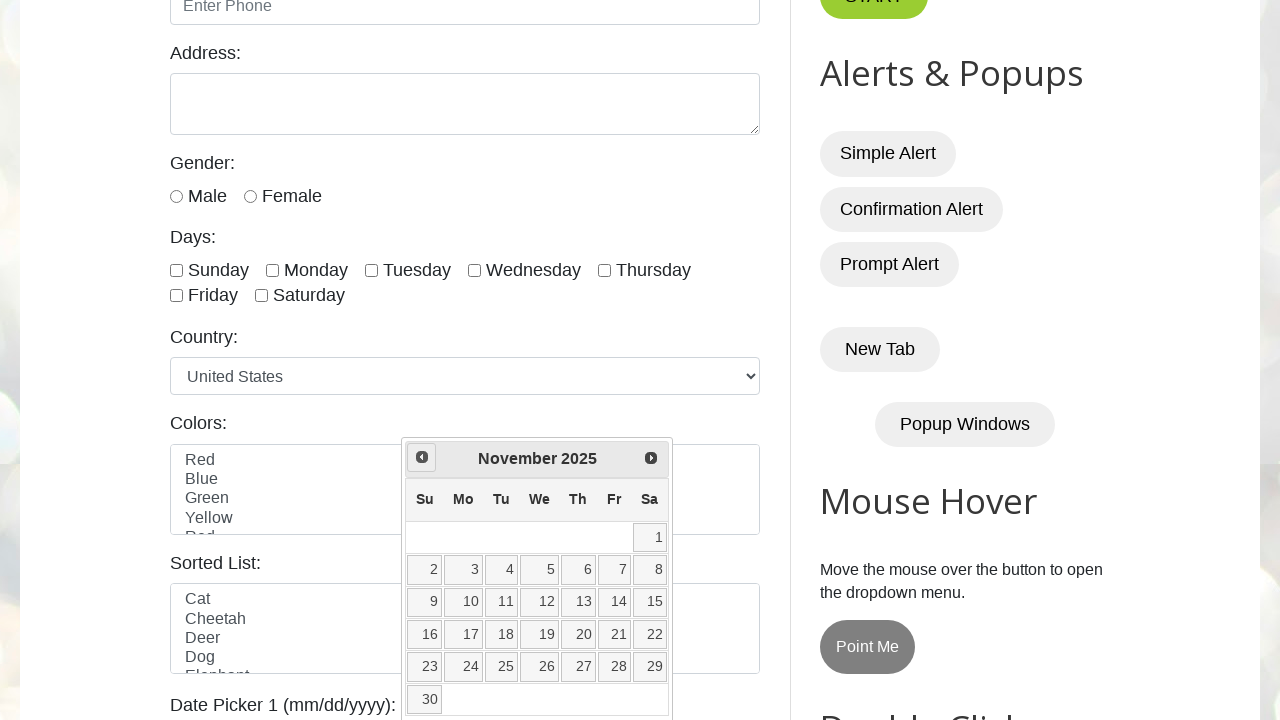

Clicked previous month button to navigate backwards at (422, 457) on xpath=//span[@class='ui-icon ui-icon-circle-triangle-w']
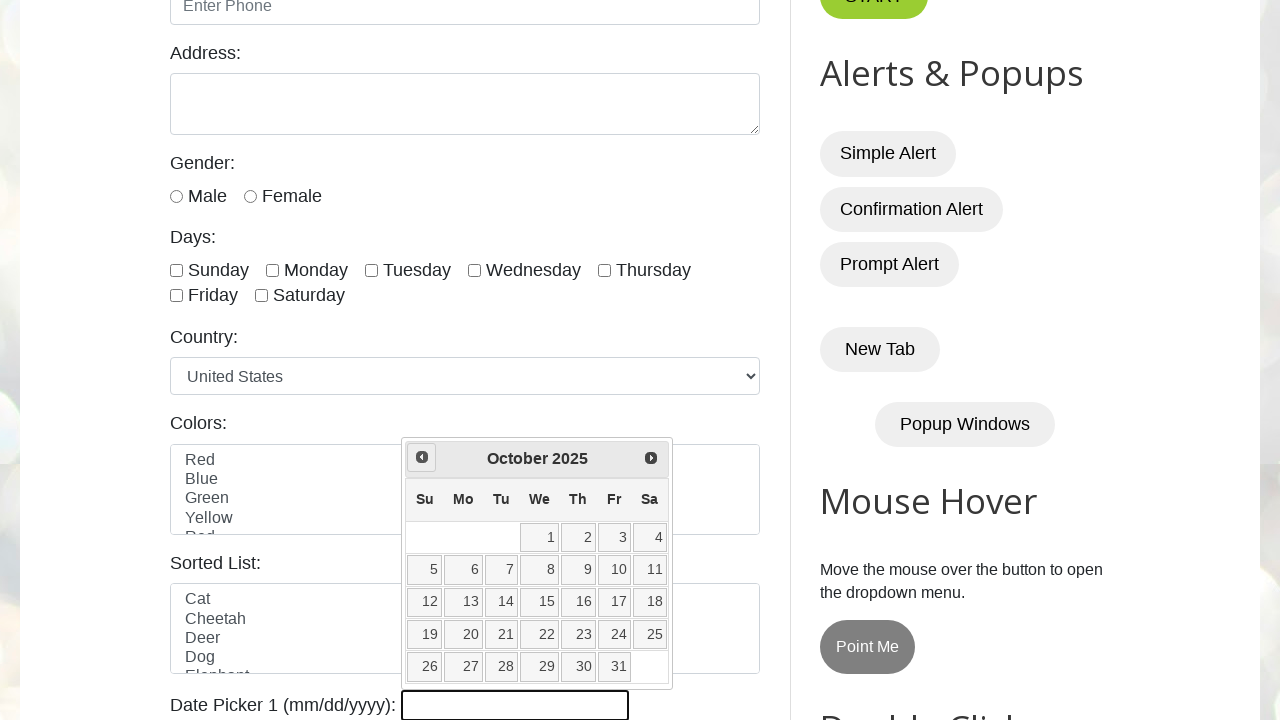

Waited 500ms before clicking previous month navigation (currently at October 2025)
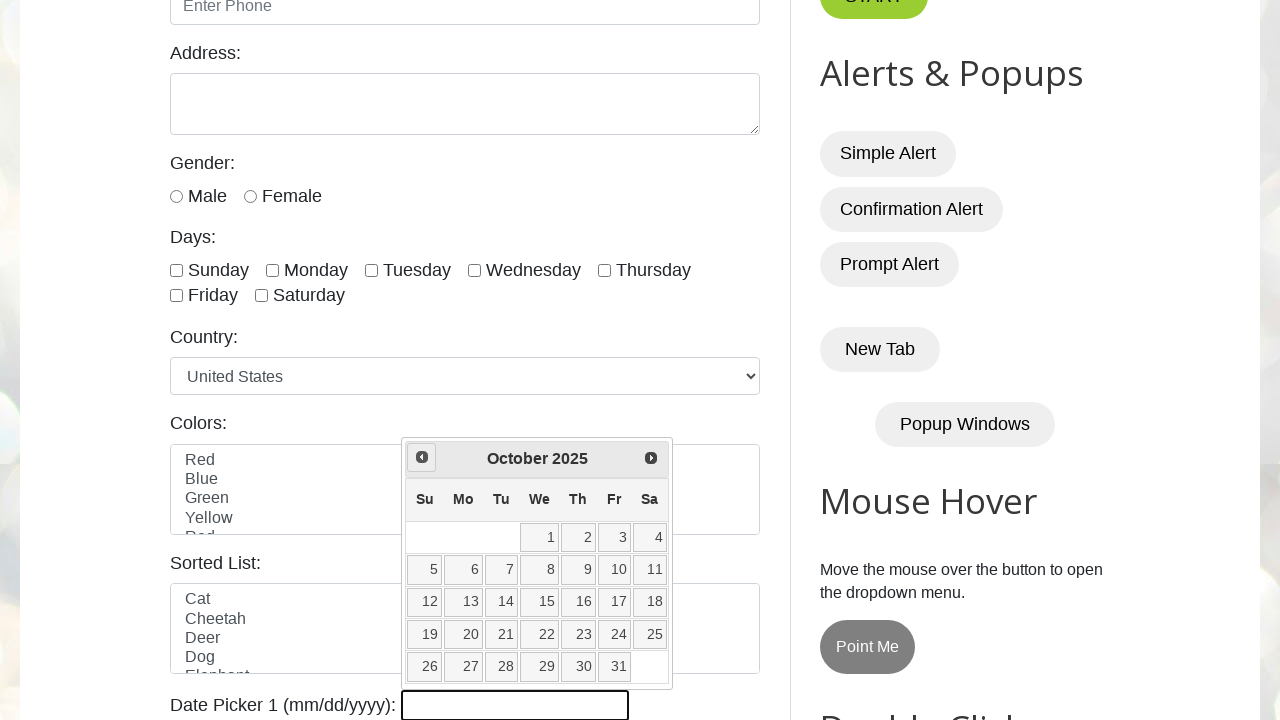

Clicked previous month button to navigate backwards at (422, 457) on xpath=//span[@class='ui-icon ui-icon-circle-triangle-w']
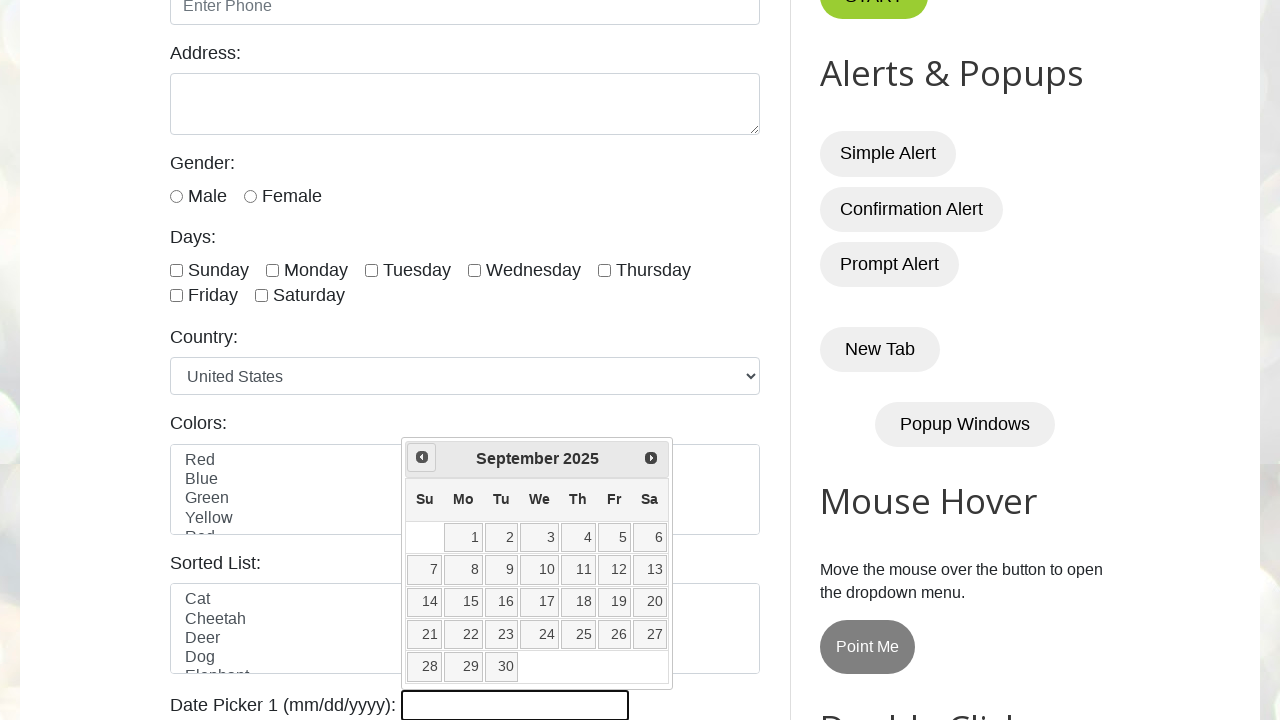

Waited 500ms before clicking previous month navigation (currently at September 2025)
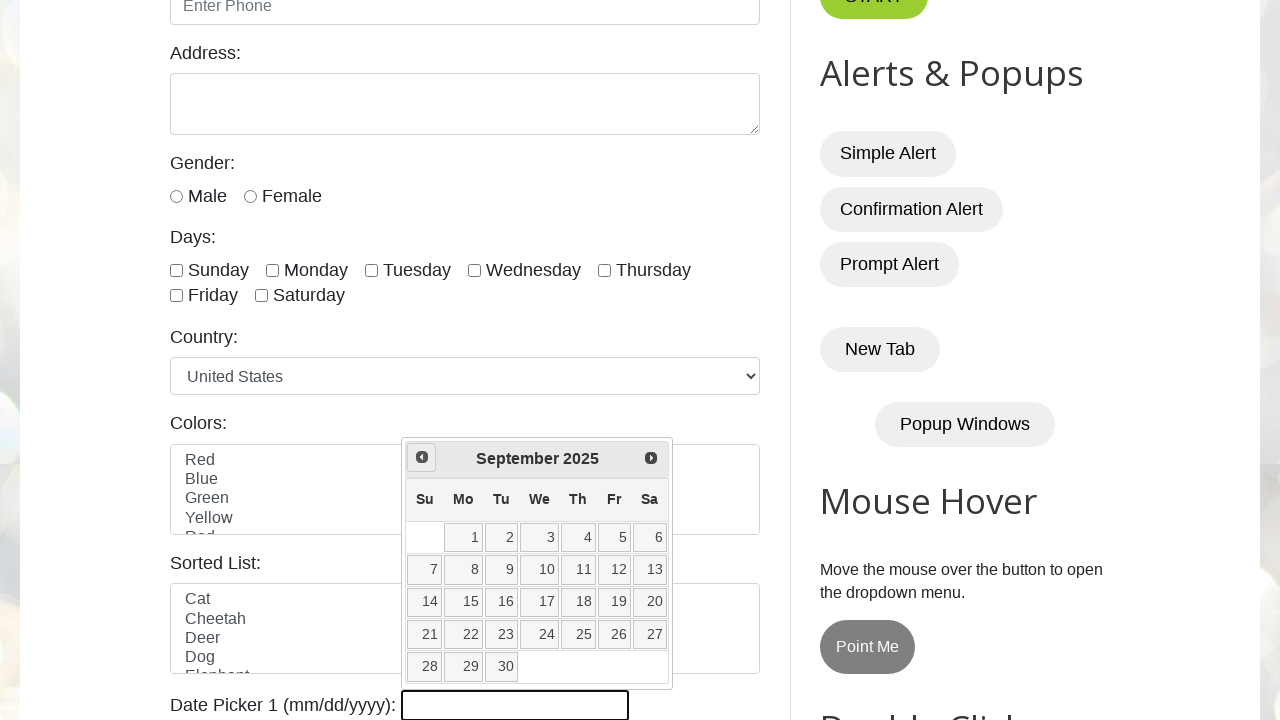

Clicked previous month button to navigate backwards at (422, 457) on xpath=//span[@class='ui-icon ui-icon-circle-triangle-w']
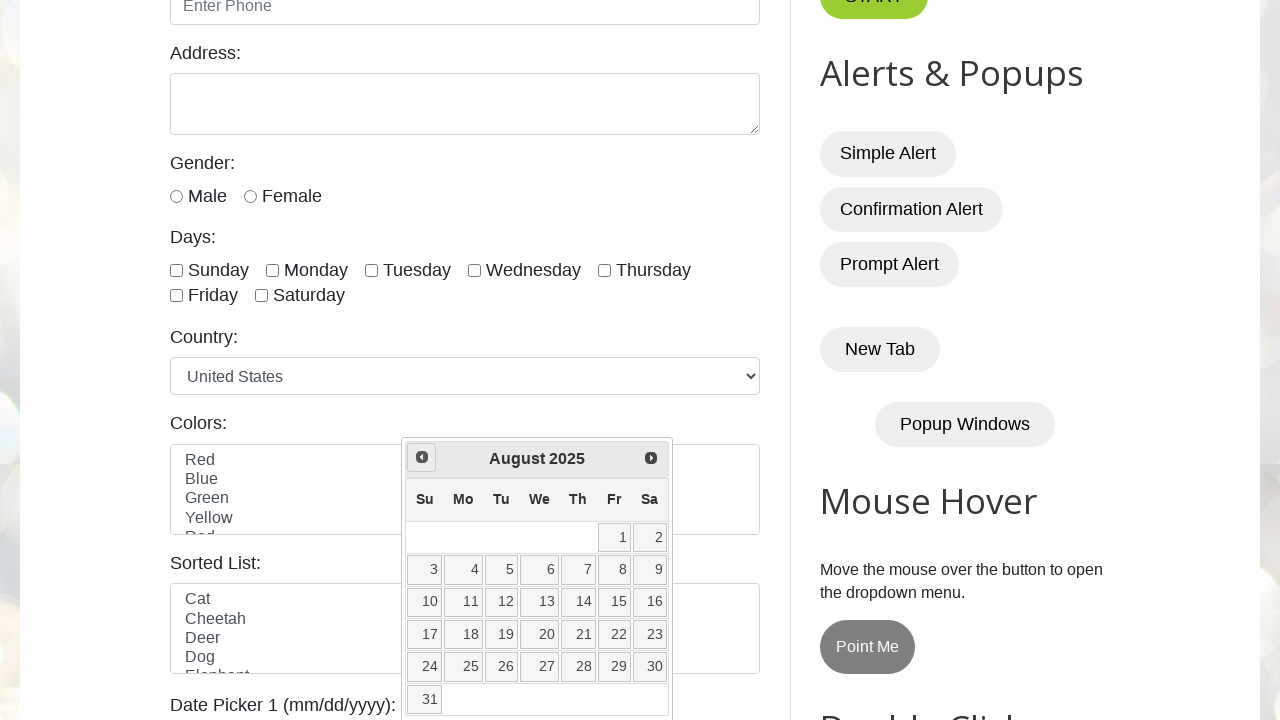

Waited 500ms before clicking previous month navigation (currently at August 2025)
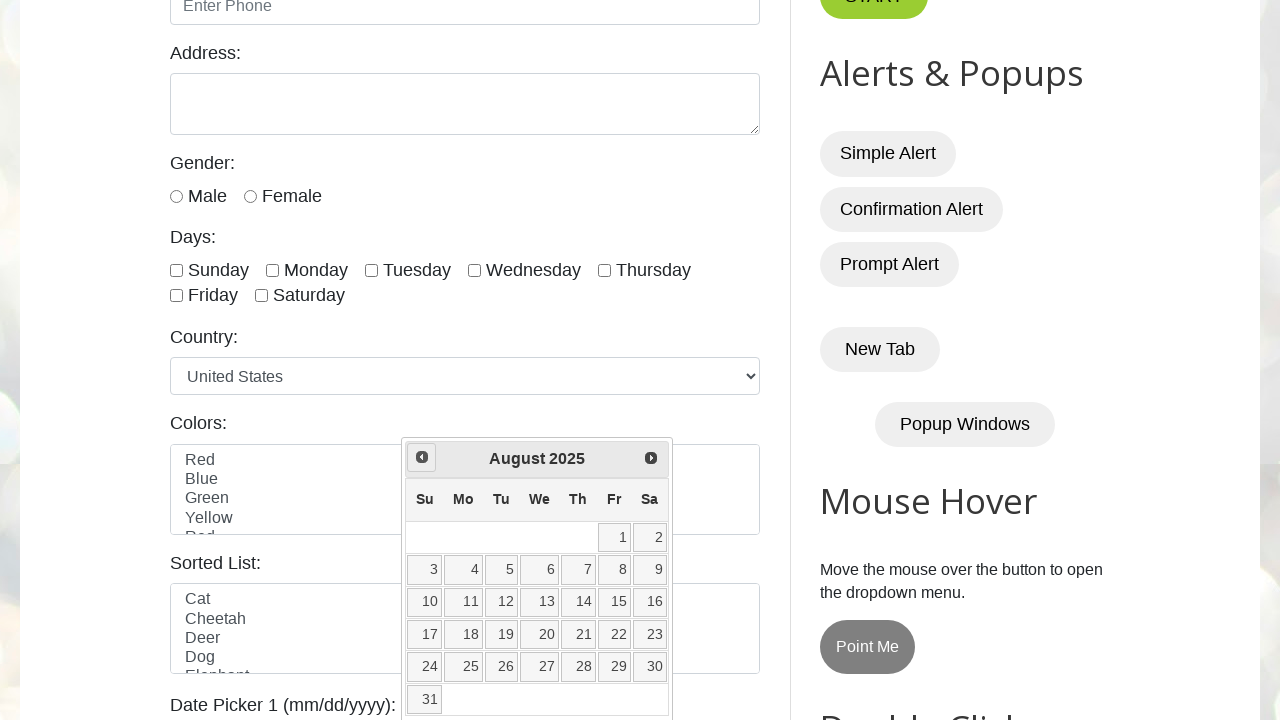

Clicked previous month button to navigate backwards at (422, 457) on xpath=//span[@class='ui-icon ui-icon-circle-triangle-w']
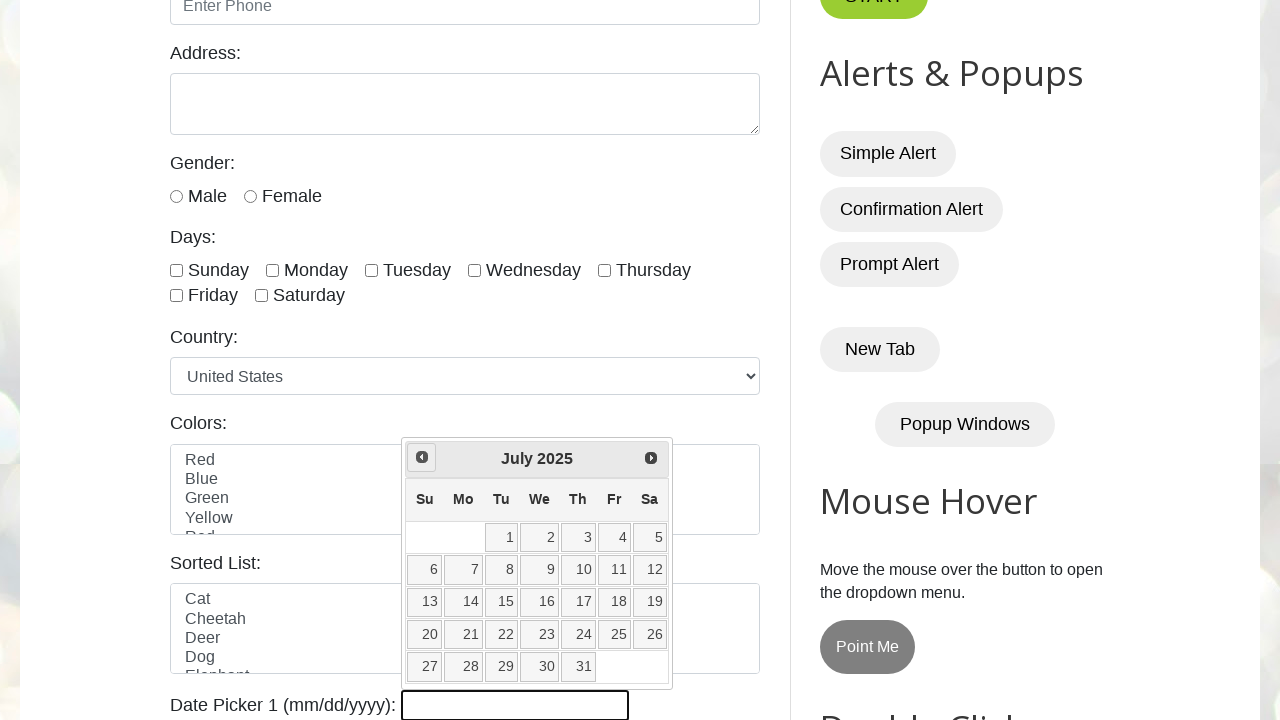

Waited 500ms before clicking previous month navigation (currently at July 2025)
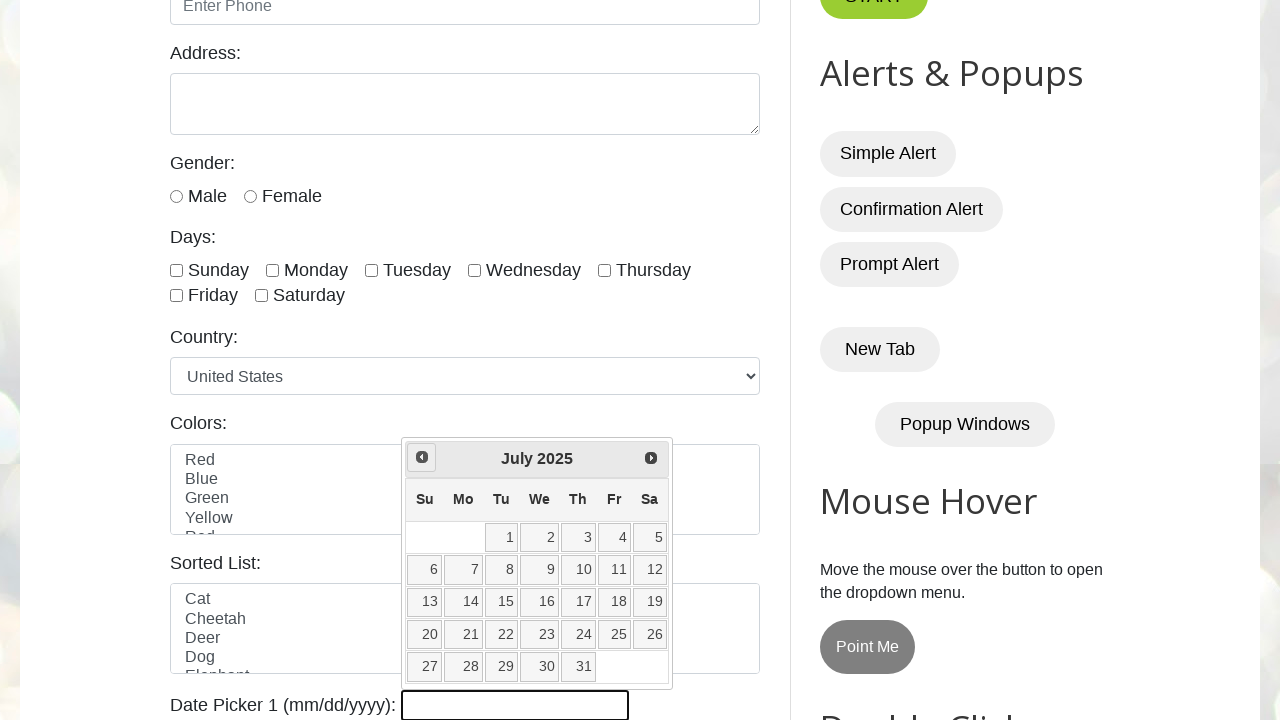

Clicked previous month button to navigate backwards at (422, 457) on xpath=//span[@class='ui-icon ui-icon-circle-triangle-w']
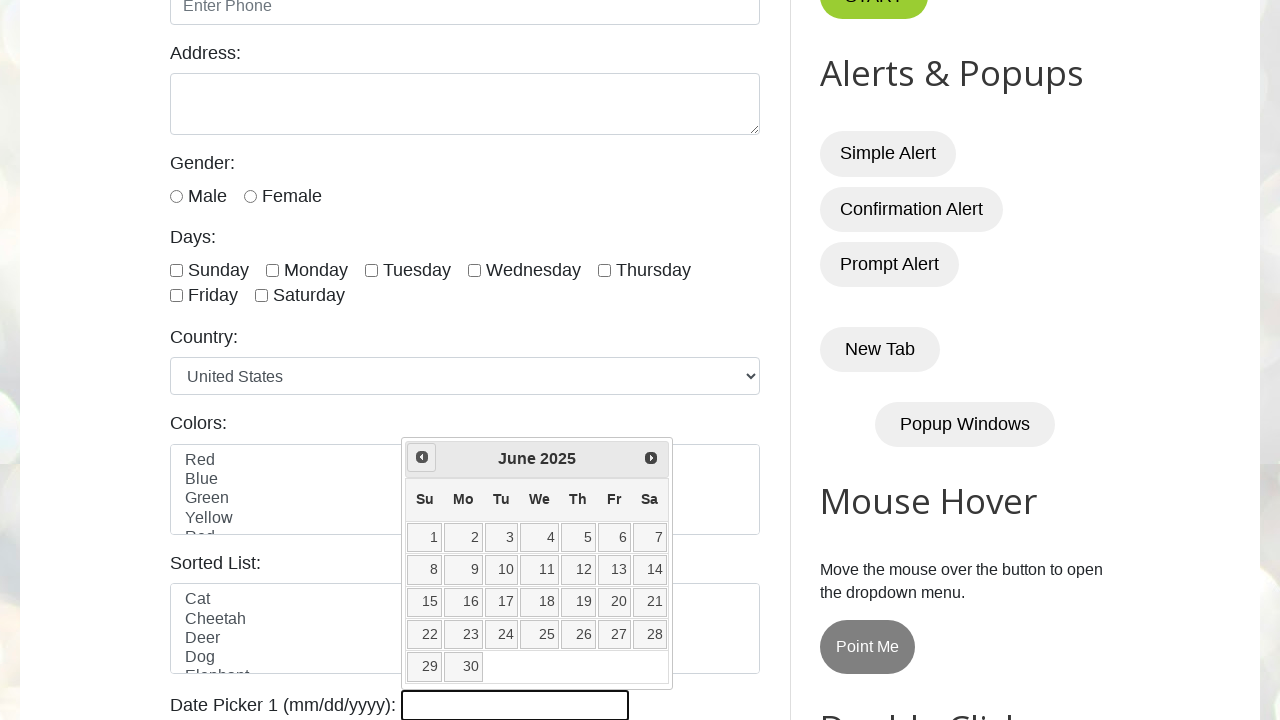

Waited 500ms before clicking previous month navigation (currently at June 2025)
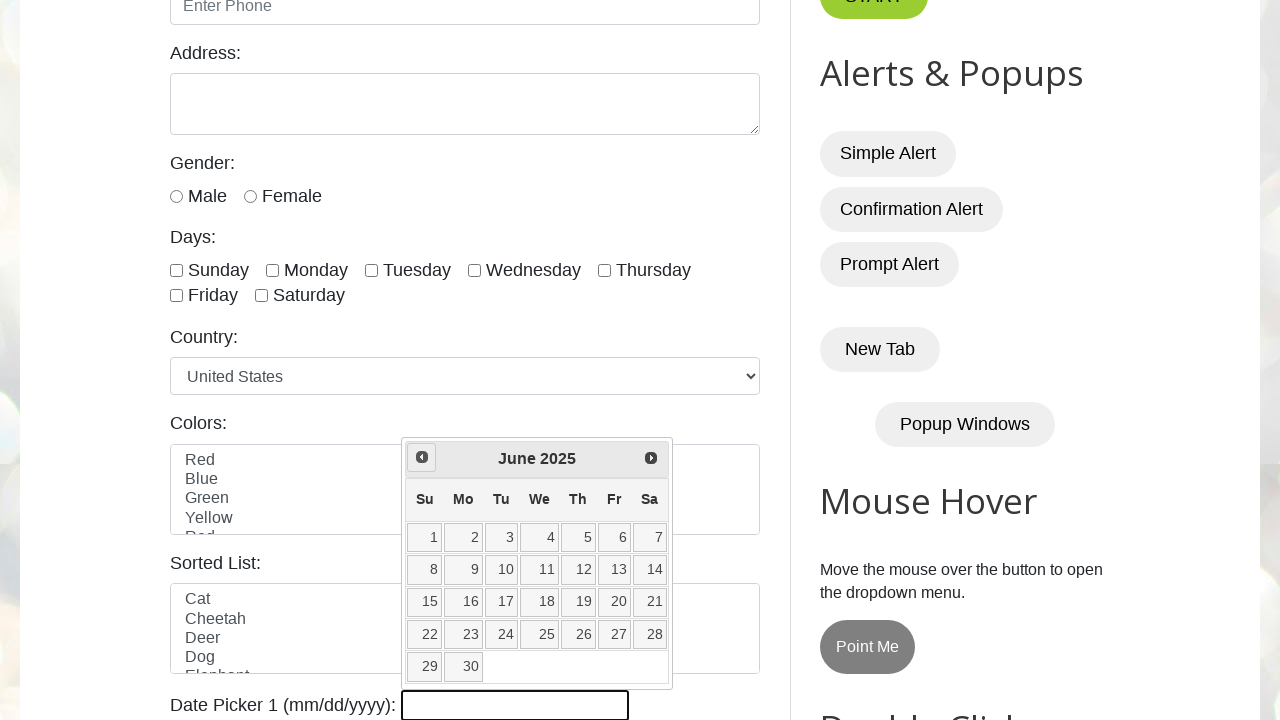

Clicked previous month button to navigate backwards at (422, 457) on xpath=//span[@class='ui-icon ui-icon-circle-triangle-w']
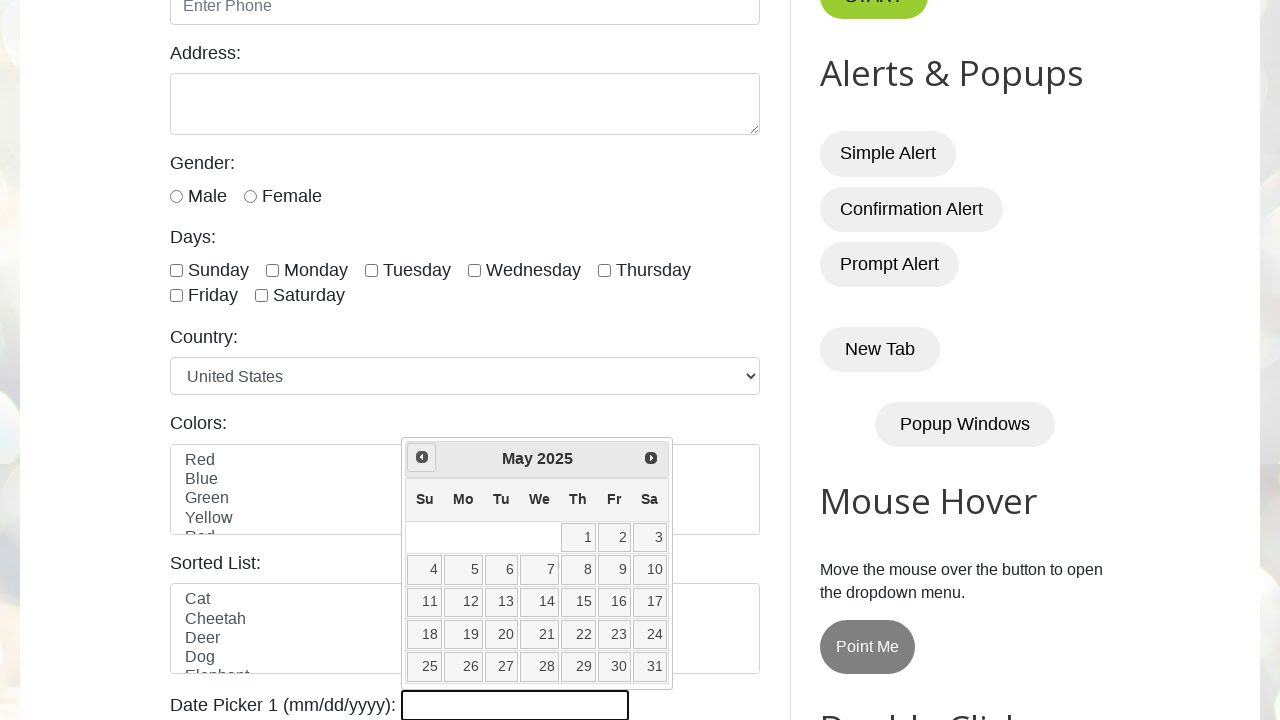

Waited 500ms before clicking previous month navigation (currently at May 2025)
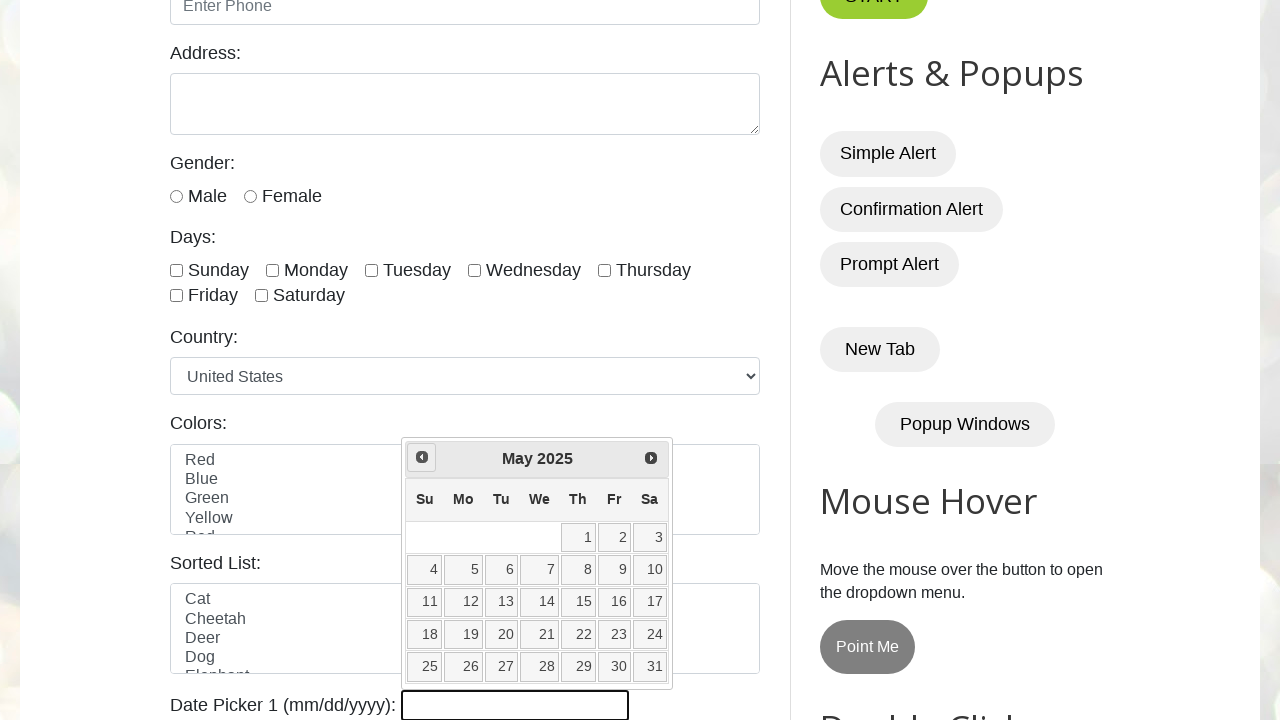

Clicked previous month button to navigate backwards at (422, 457) on xpath=//span[@class='ui-icon ui-icon-circle-triangle-w']
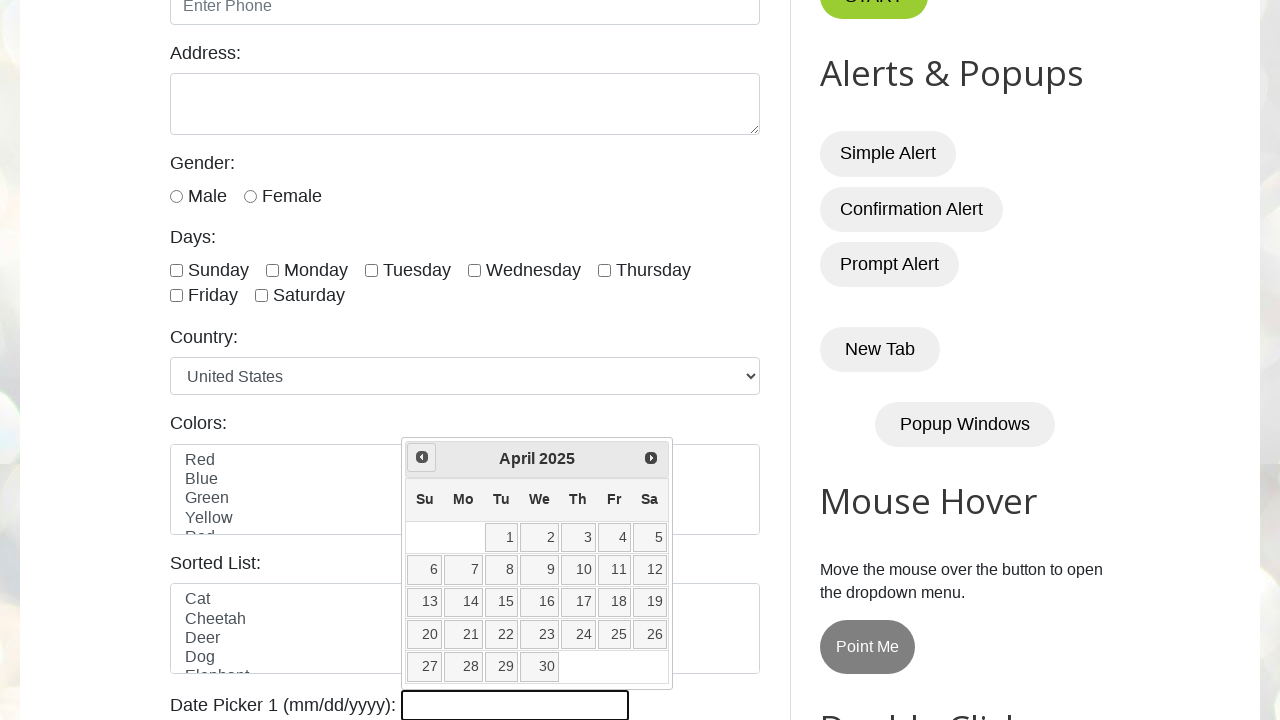

Waited 500ms before clicking previous month navigation (currently at April 2025)
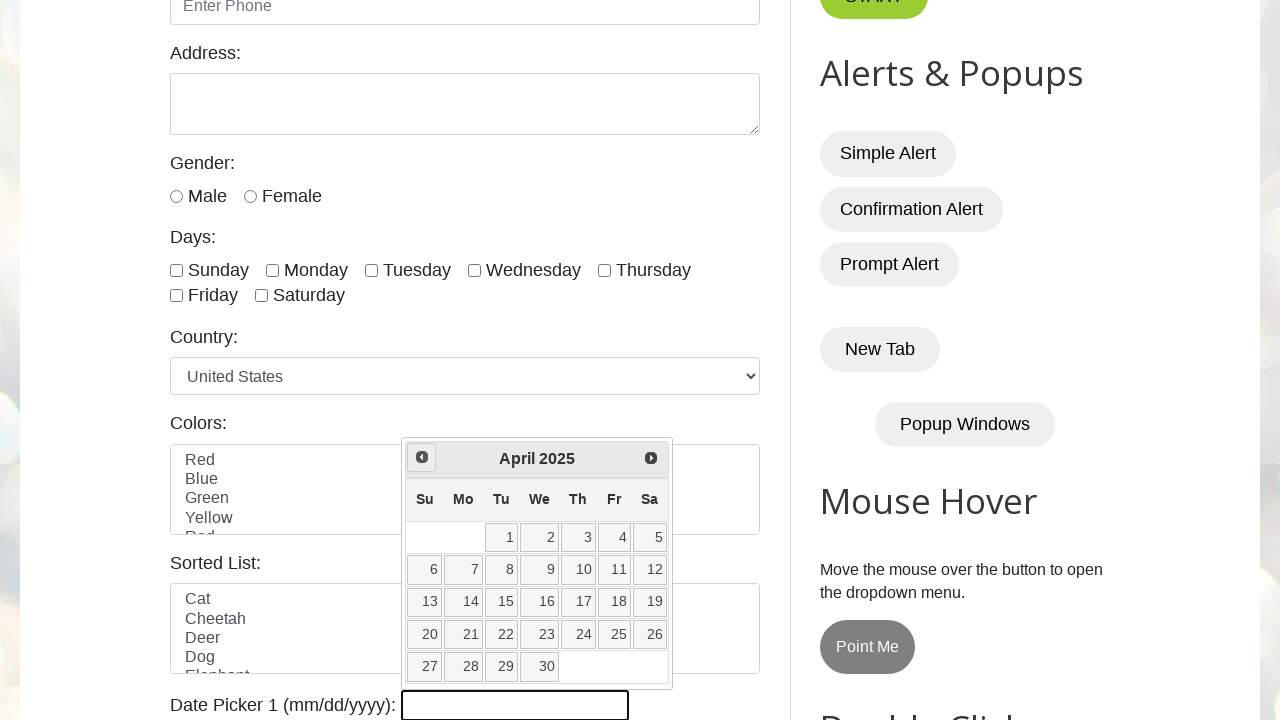

Clicked previous month button to navigate backwards at (422, 457) on xpath=//span[@class='ui-icon ui-icon-circle-triangle-w']
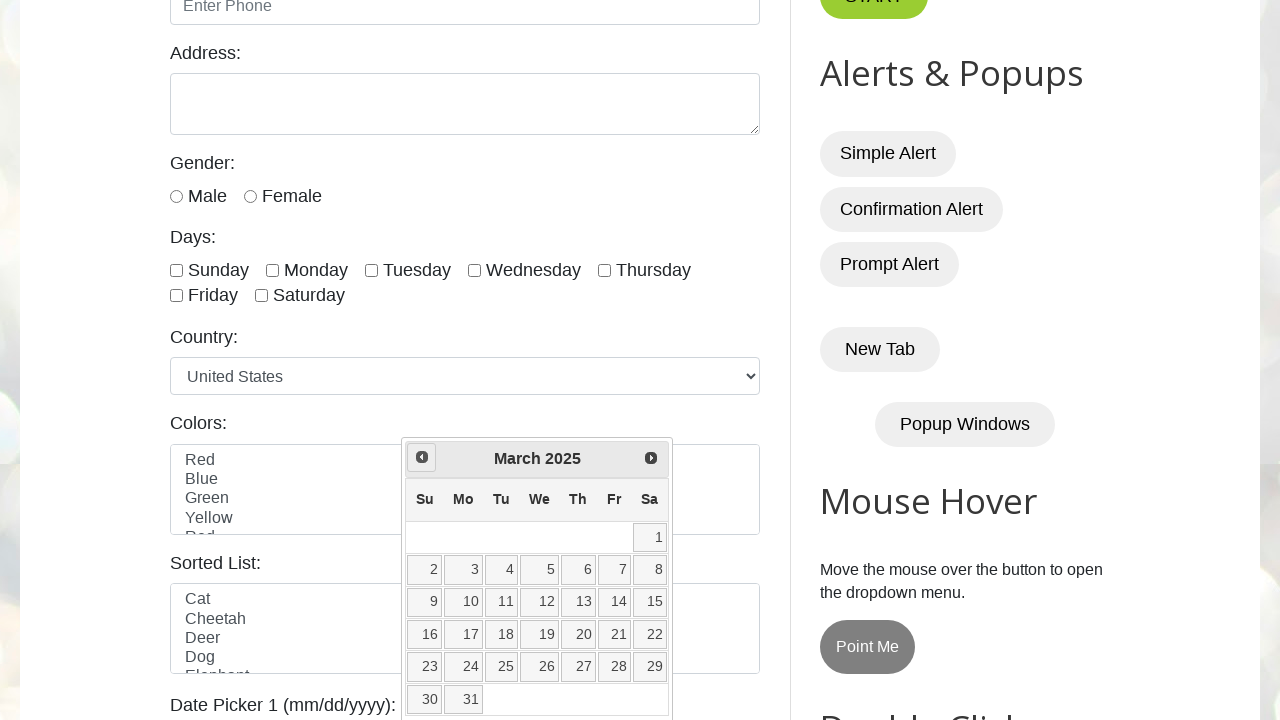

Waited 500ms before clicking previous month navigation (currently at March 2025)
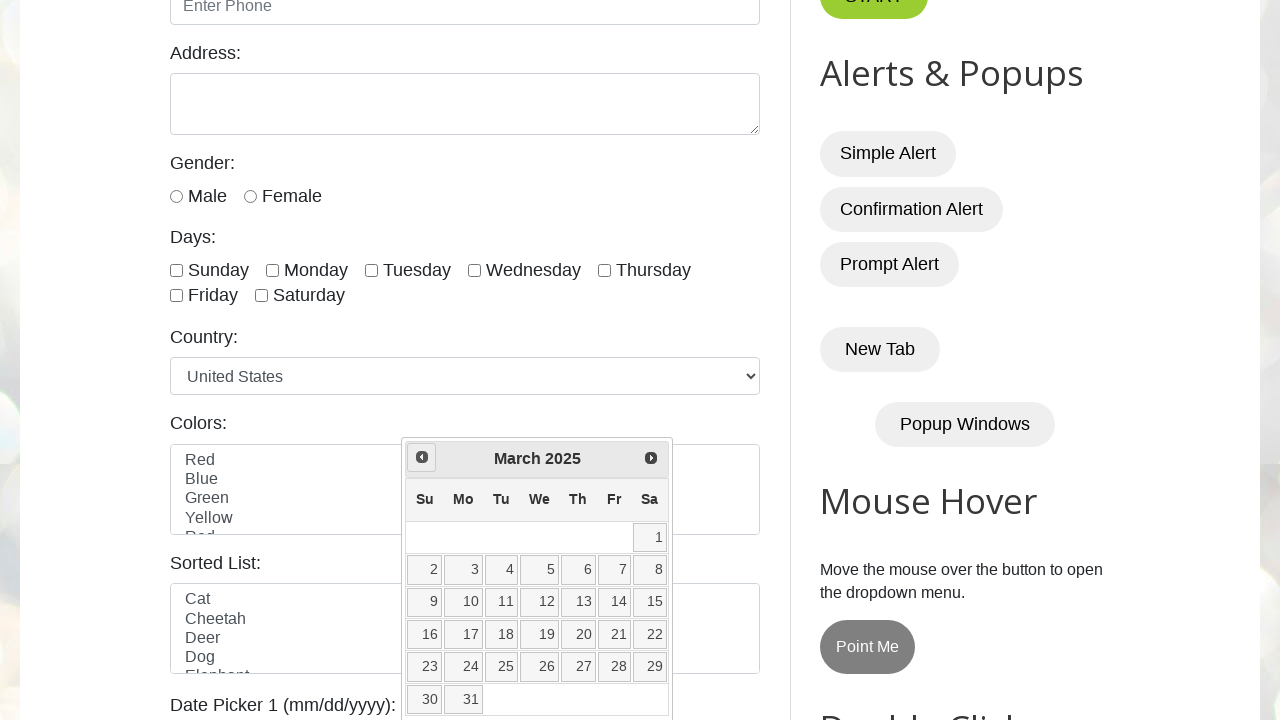

Clicked previous month button to navigate backwards at (422, 457) on xpath=//span[@class='ui-icon ui-icon-circle-triangle-w']
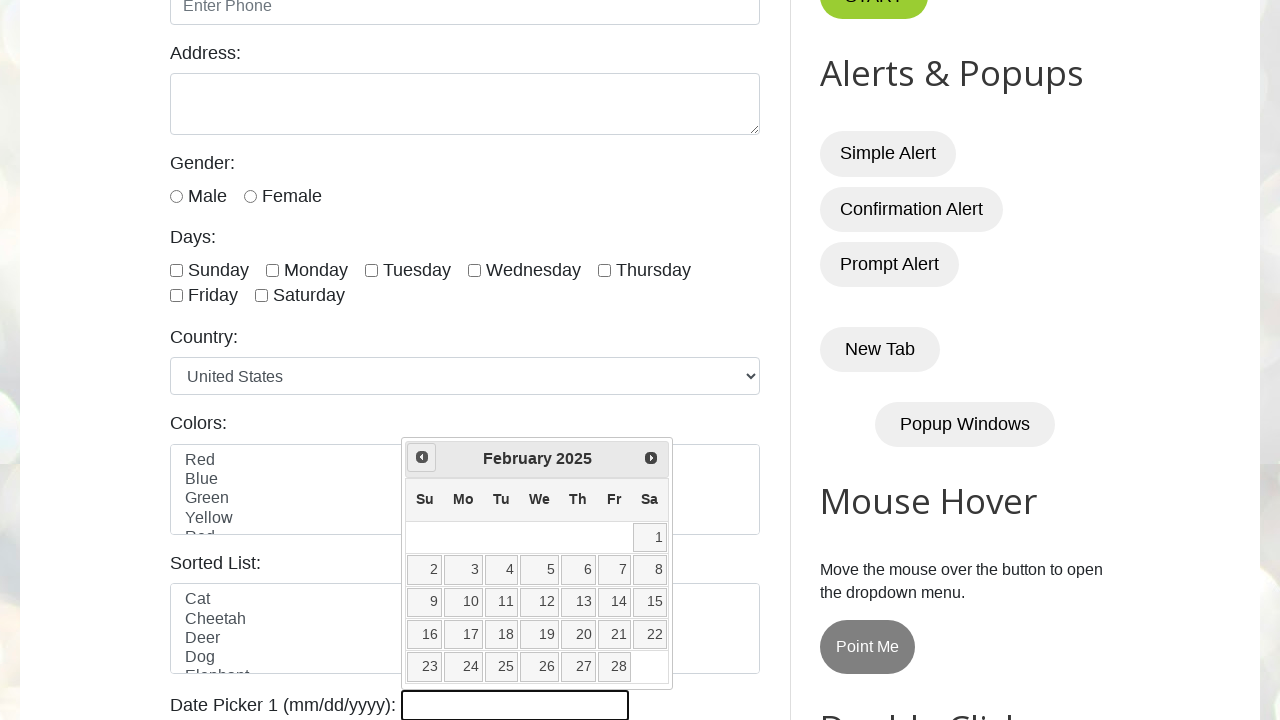

Waited 500ms before clicking previous month navigation (currently at February 2025)
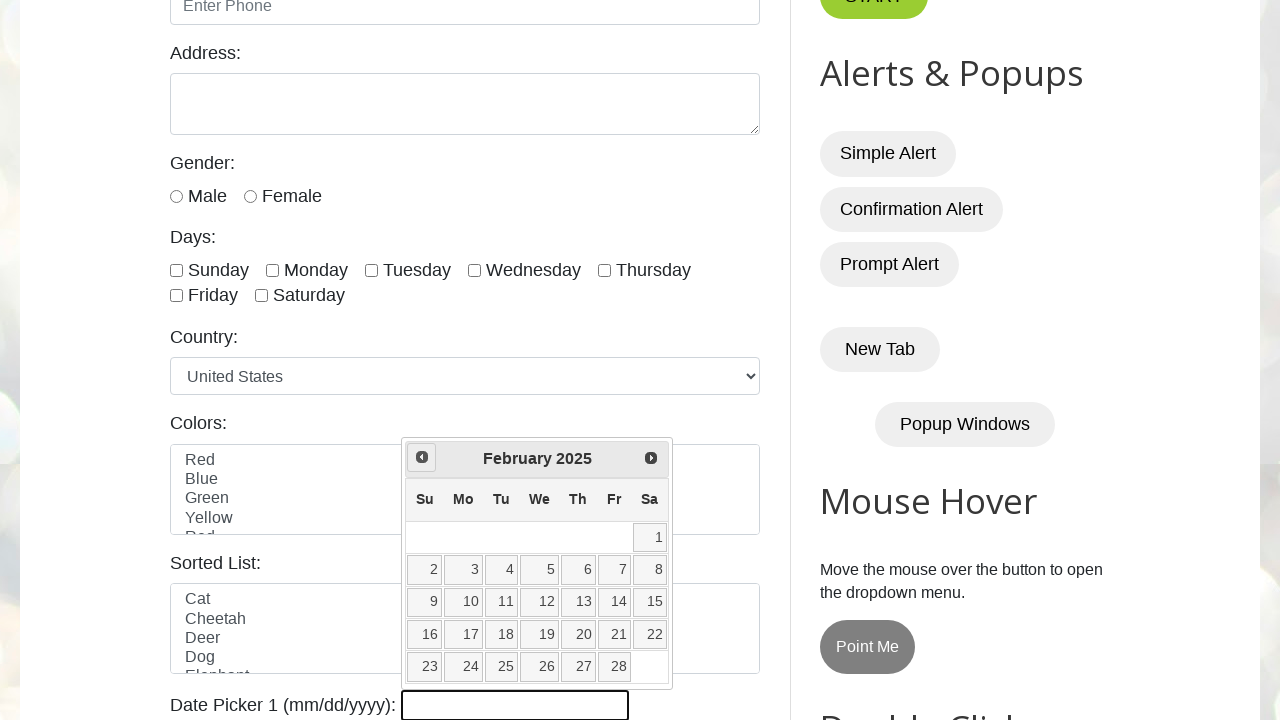

Clicked previous month button to navigate backwards at (422, 457) on xpath=//span[@class='ui-icon ui-icon-circle-triangle-w']
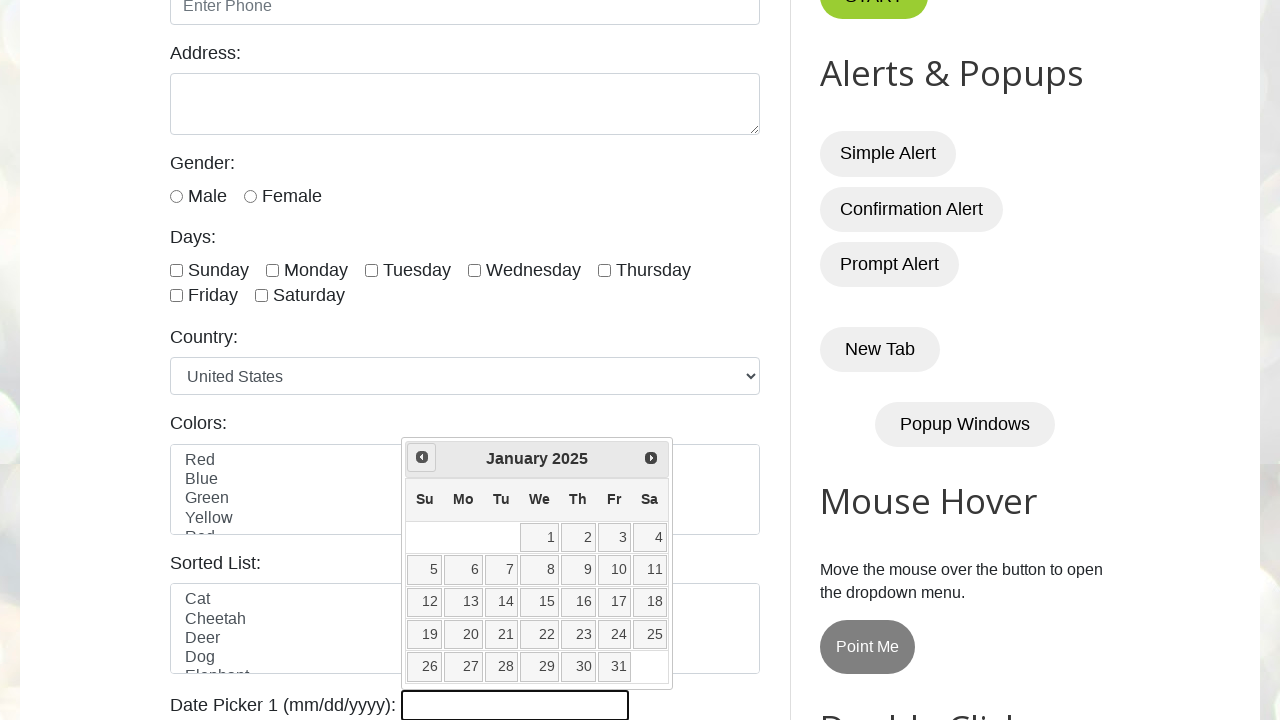

Waited 500ms before clicking previous month navigation (currently at January 2025)
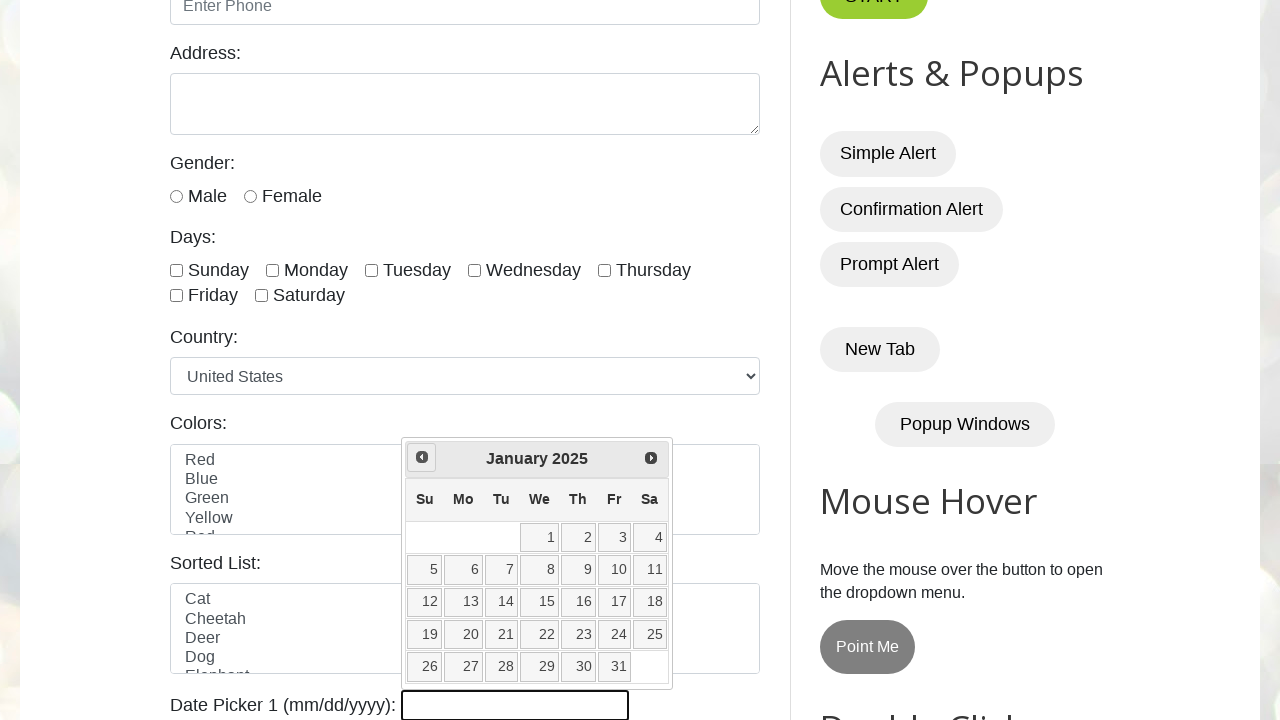

Clicked previous month button to navigate backwards at (422, 457) on xpath=//span[@class='ui-icon ui-icon-circle-triangle-w']
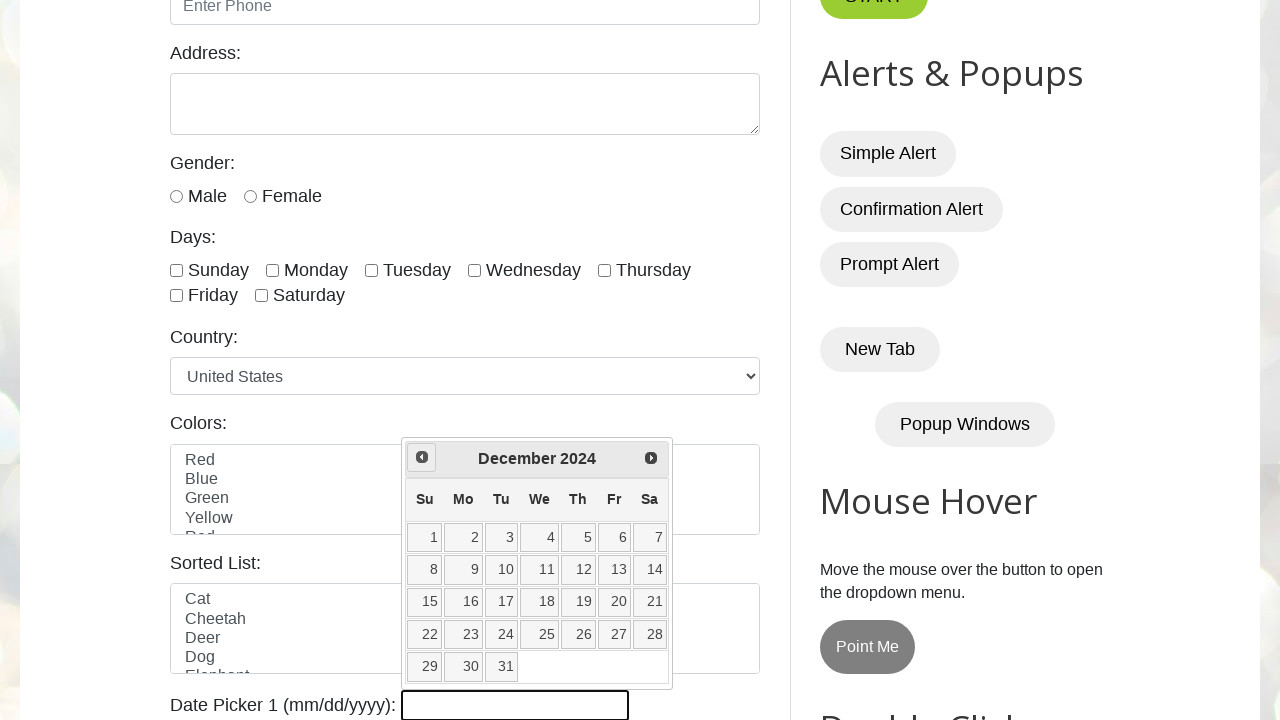

Waited 500ms before clicking previous month navigation (currently at December 2024)
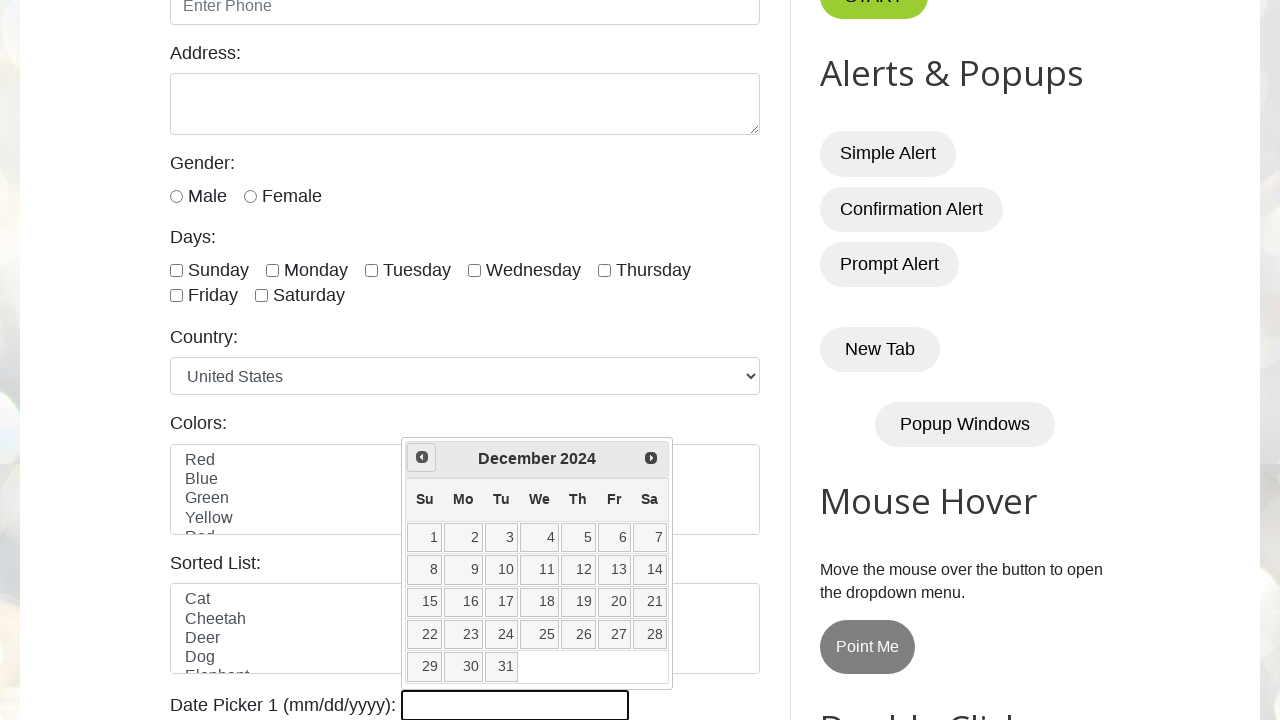

Clicked previous month button to navigate backwards at (422, 457) on xpath=//span[@class='ui-icon ui-icon-circle-triangle-w']
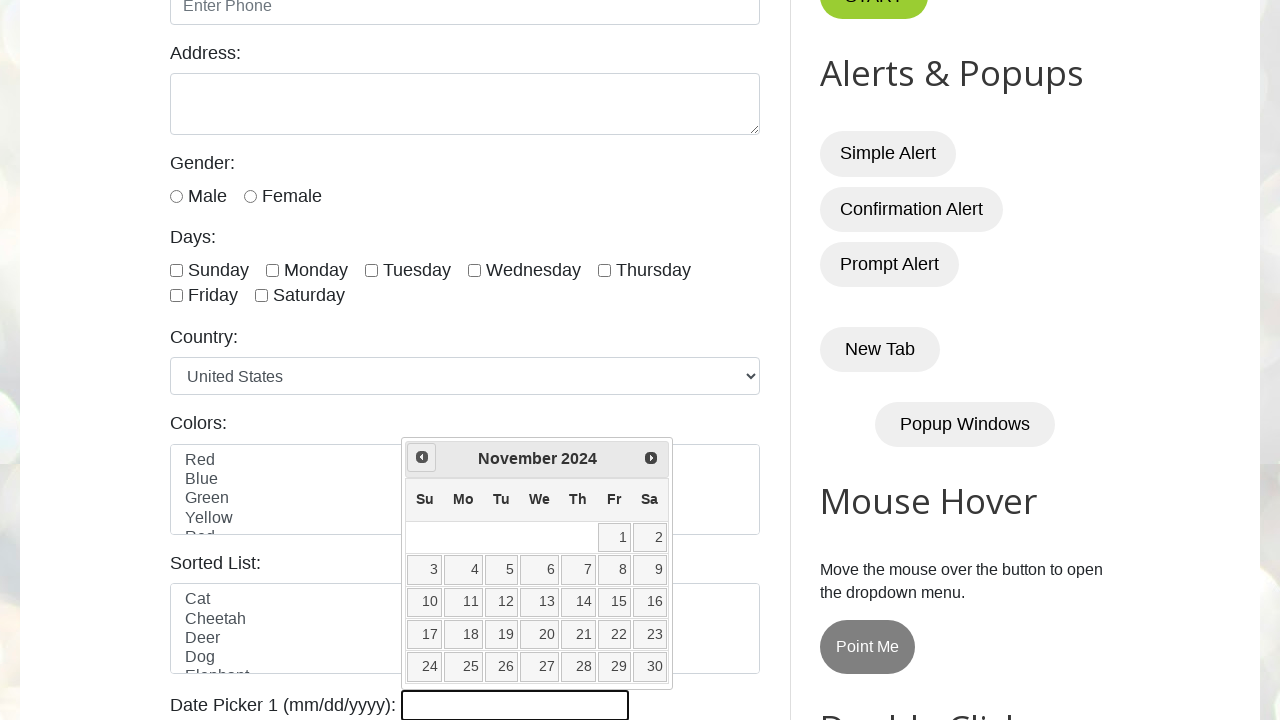

Waited 500ms before clicking previous month navigation (currently at November 2024)
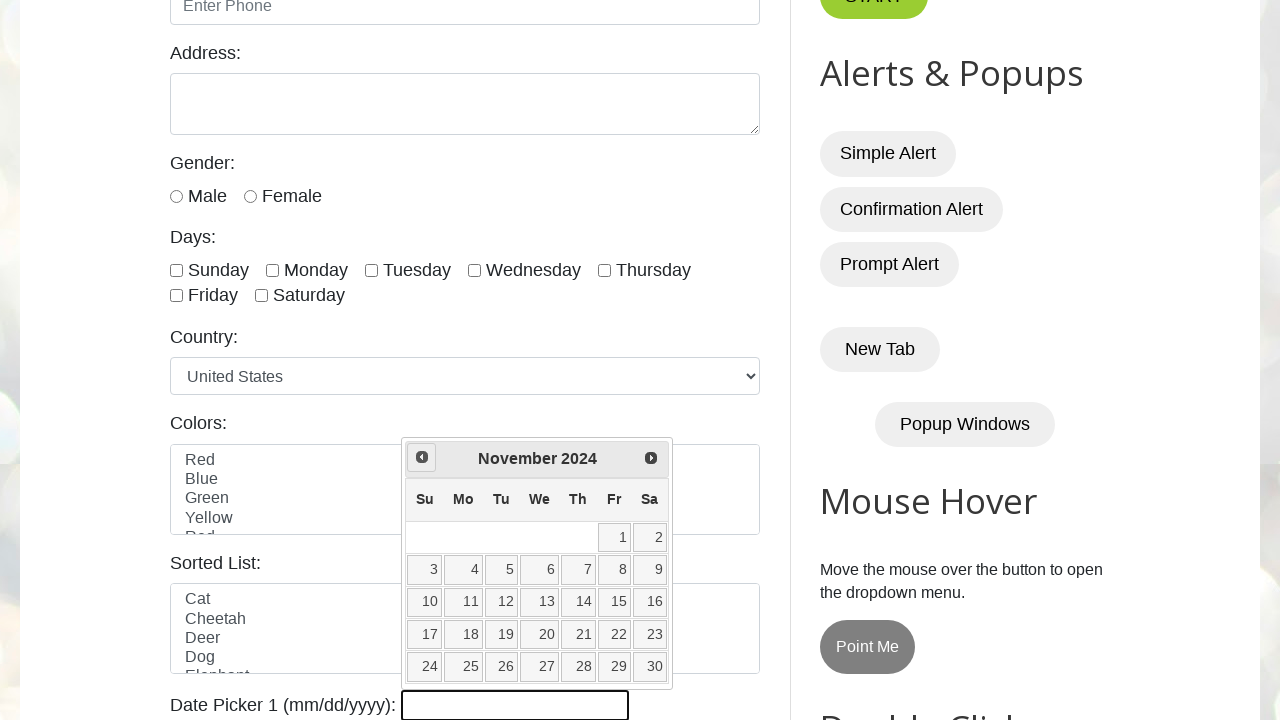

Clicked previous month button to navigate backwards at (422, 457) on xpath=//span[@class='ui-icon ui-icon-circle-triangle-w']
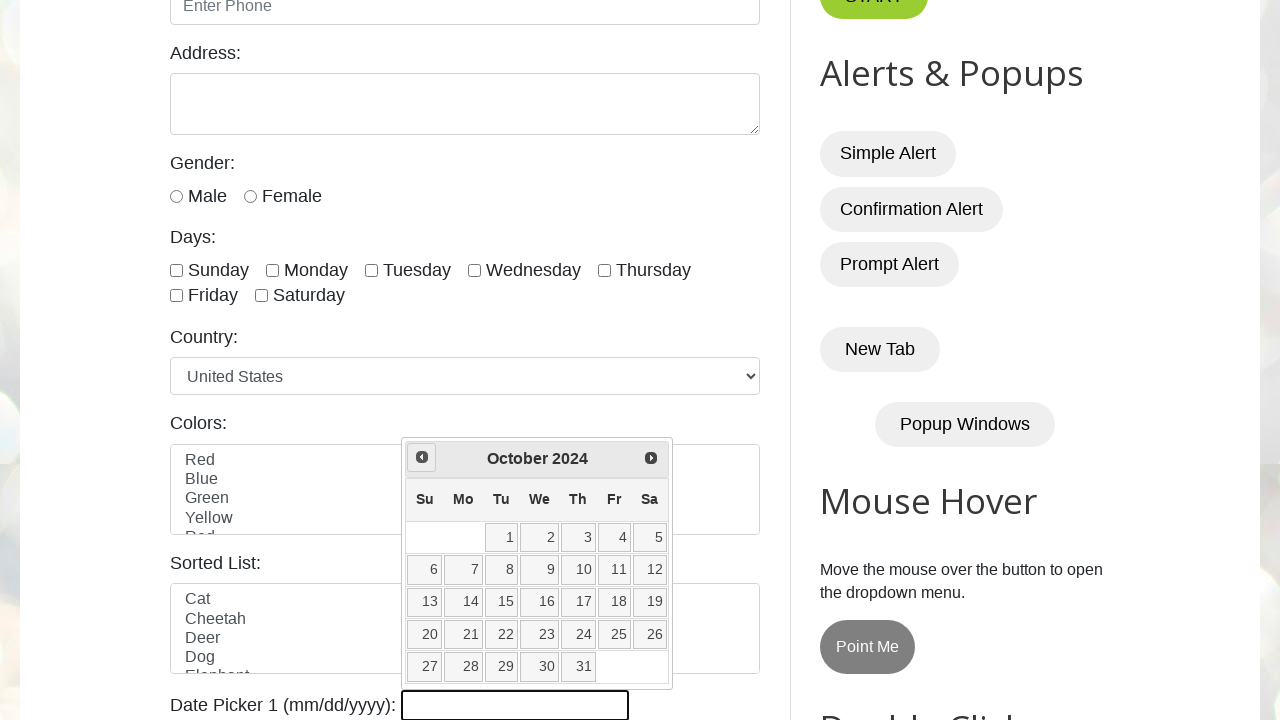

Waited 500ms before clicking previous month navigation (currently at October 2024)
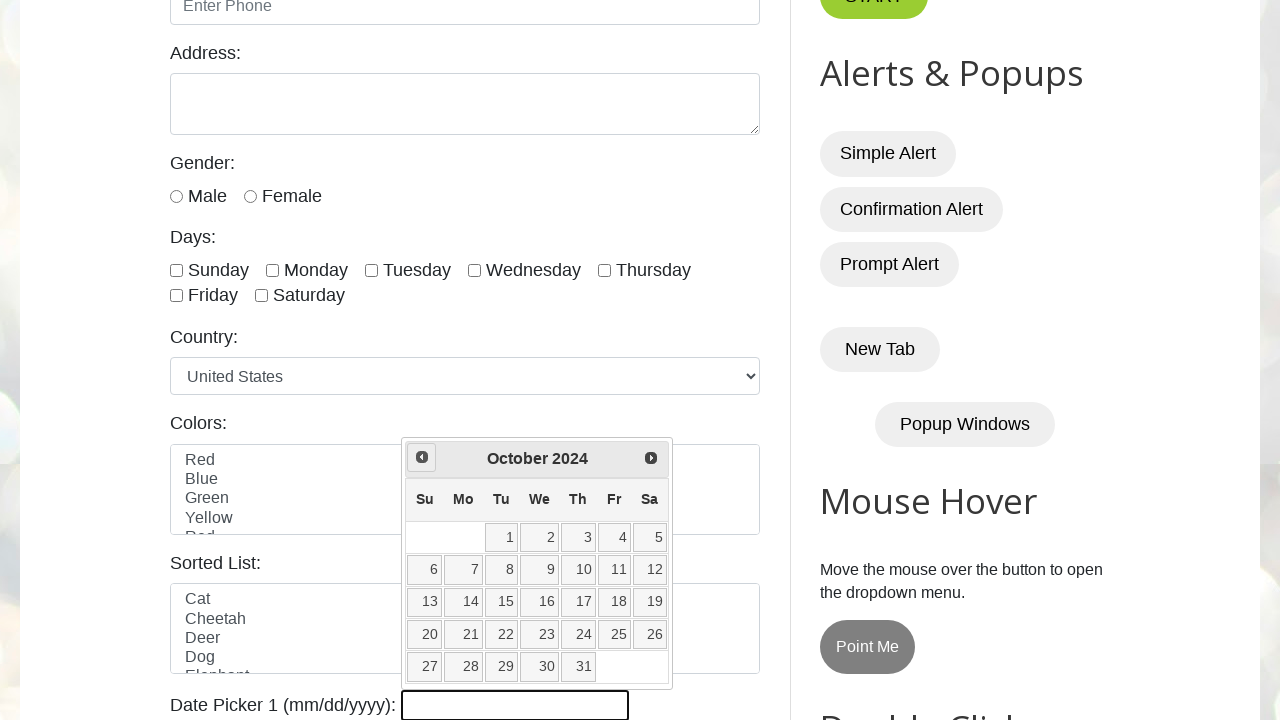

Clicked previous month button to navigate backwards at (422, 457) on xpath=//span[@class='ui-icon ui-icon-circle-triangle-w']
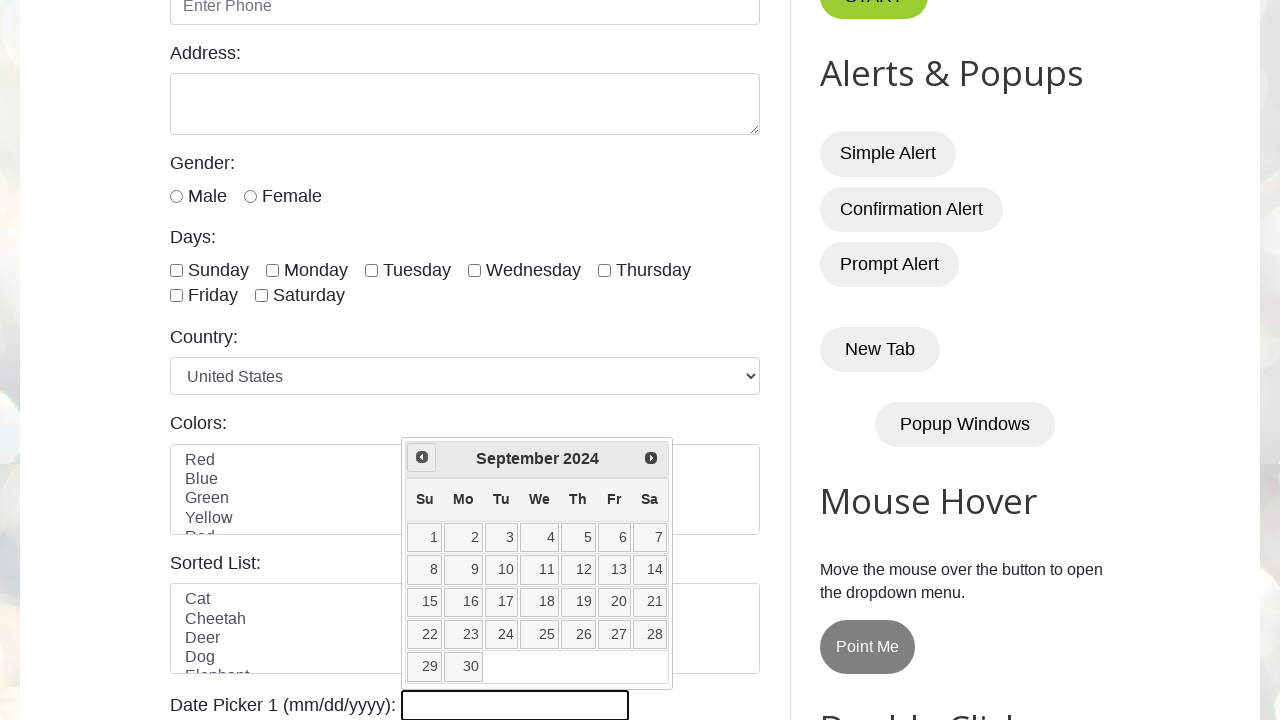

Waited 500ms before clicking previous month navigation (currently at September 2024)
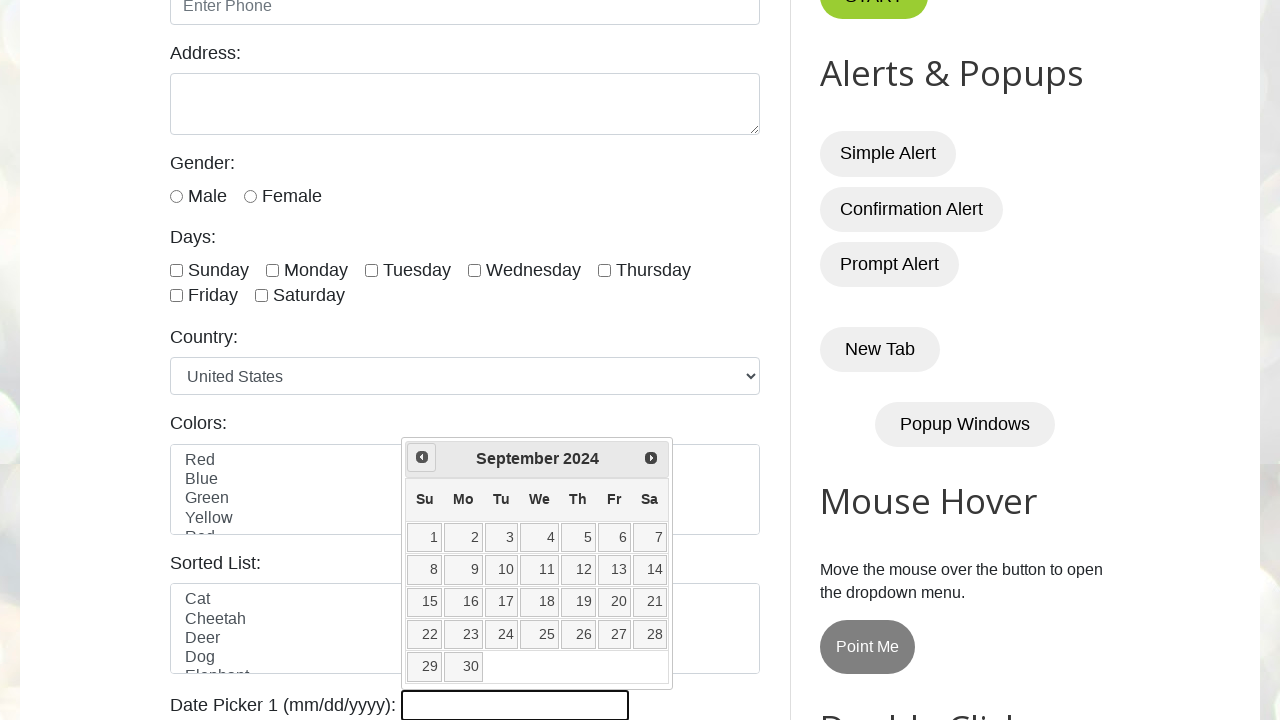

Clicked previous month button to navigate backwards at (422, 457) on xpath=//span[@class='ui-icon ui-icon-circle-triangle-w']
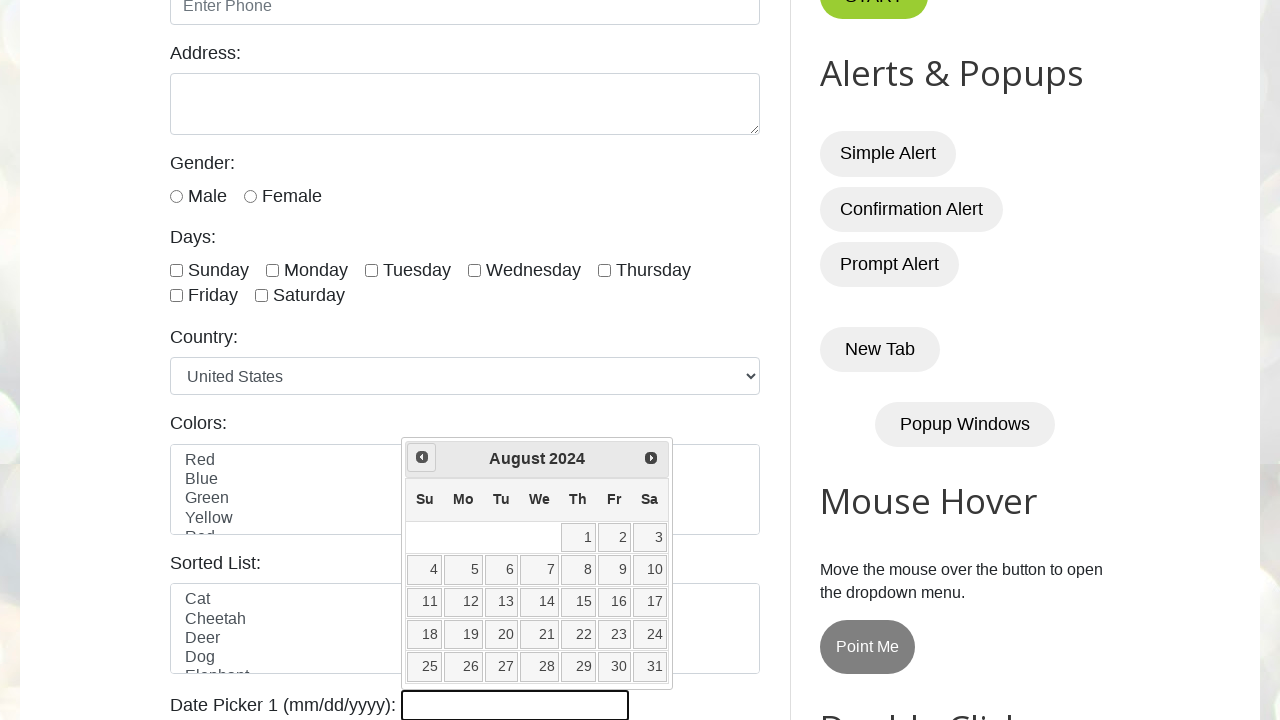

Waited 500ms before clicking previous month navigation (currently at August 2024)
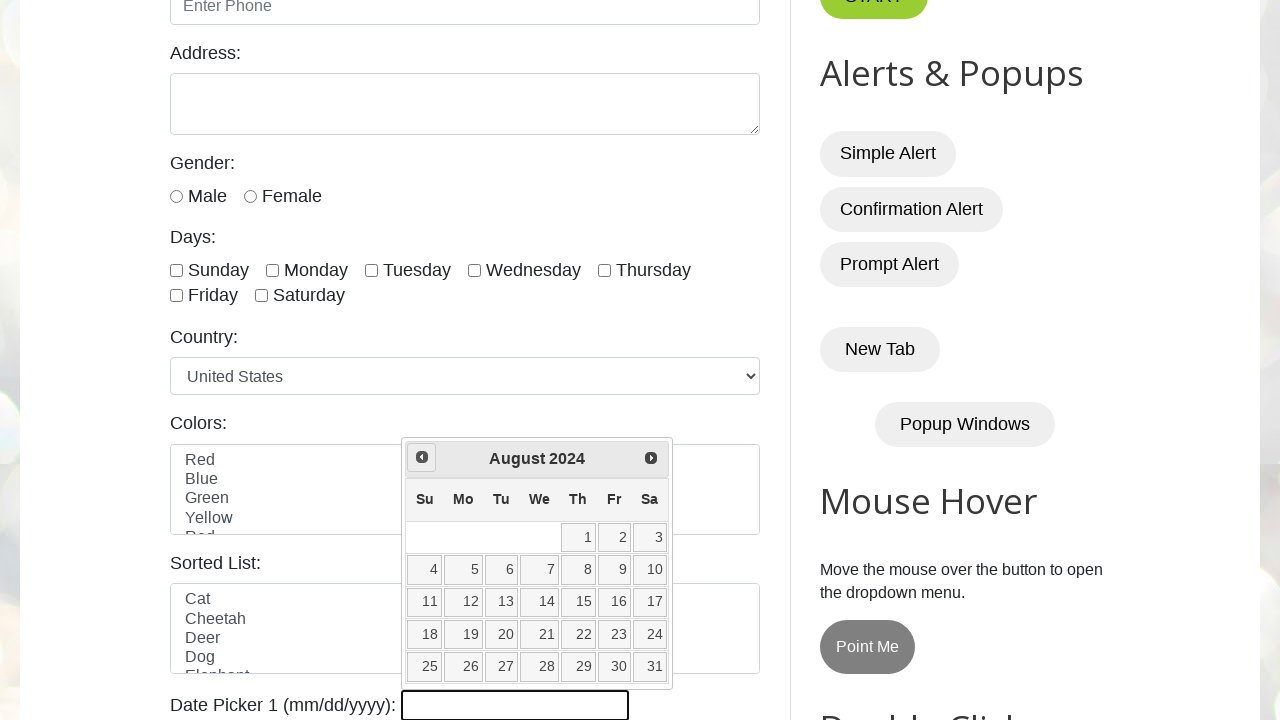

Clicked previous month button to navigate backwards at (422, 457) on xpath=//span[@class='ui-icon ui-icon-circle-triangle-w']
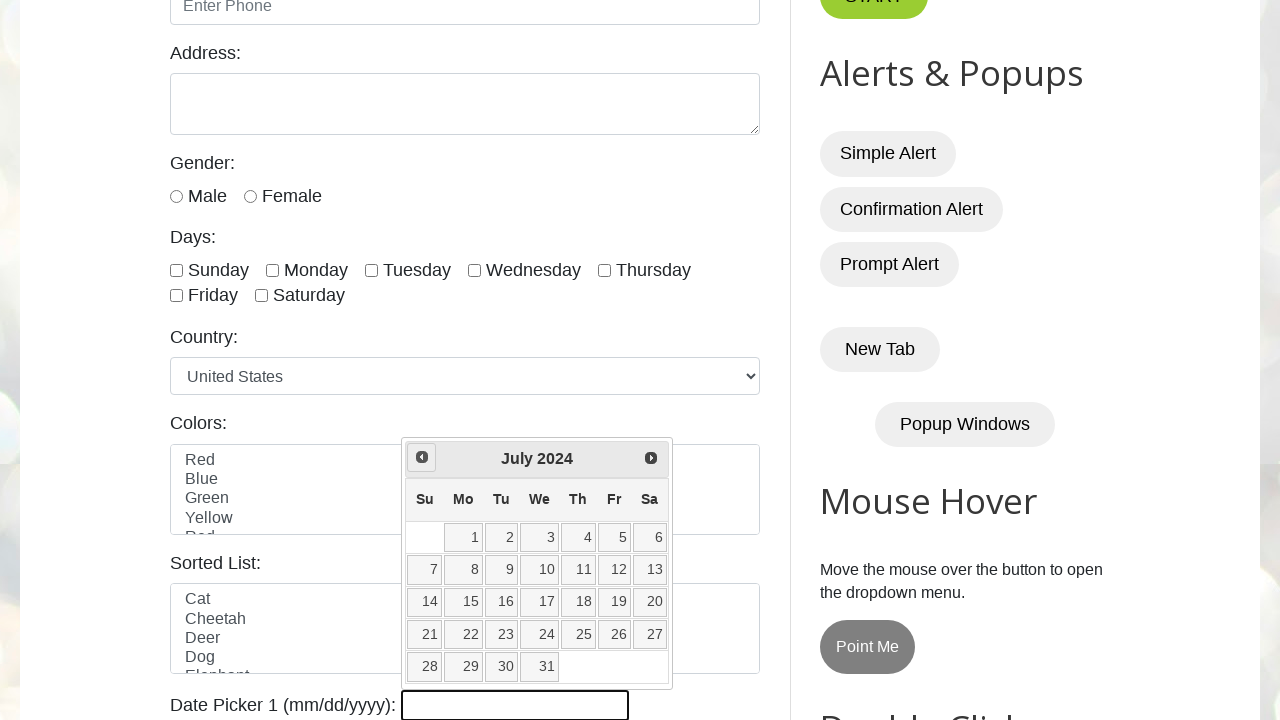

Waited 500ms before clicking previous month navigation (currently at July 2024)
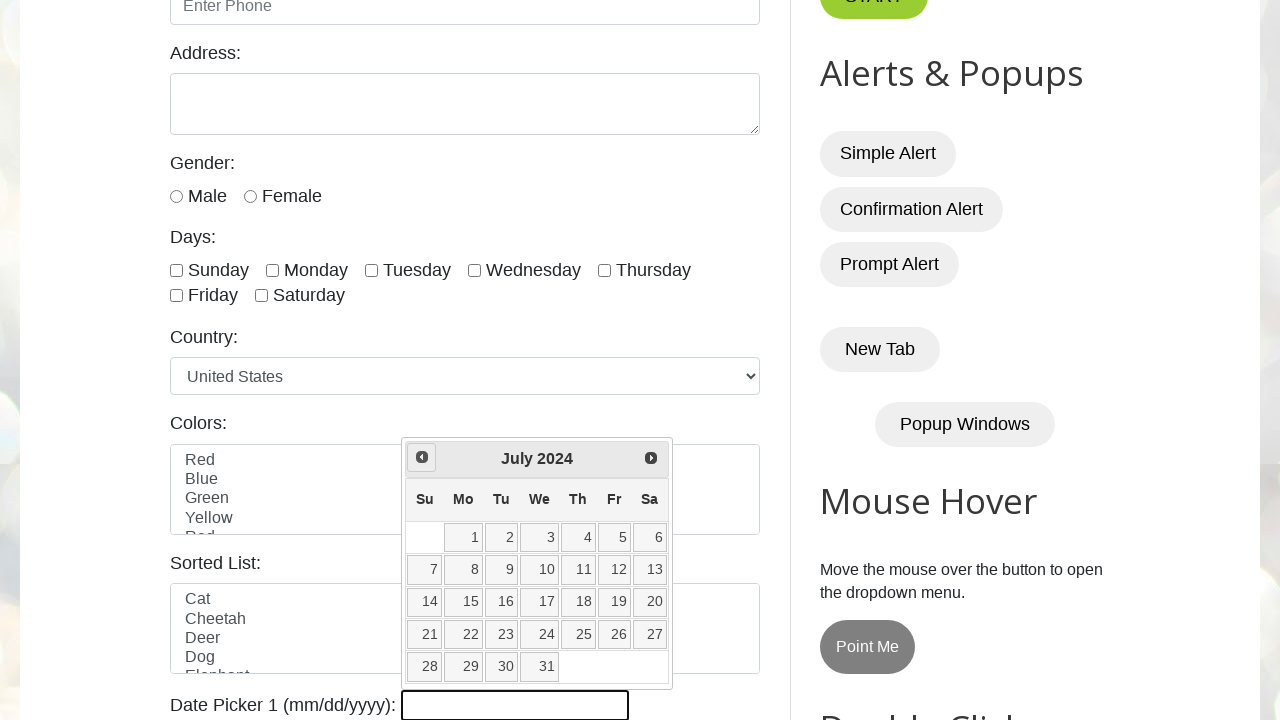

Clicked previous month button to navigate backwards at (422, 457) on xpath=//span[@class='ui-icon ui-icon-circle-triangle-w']
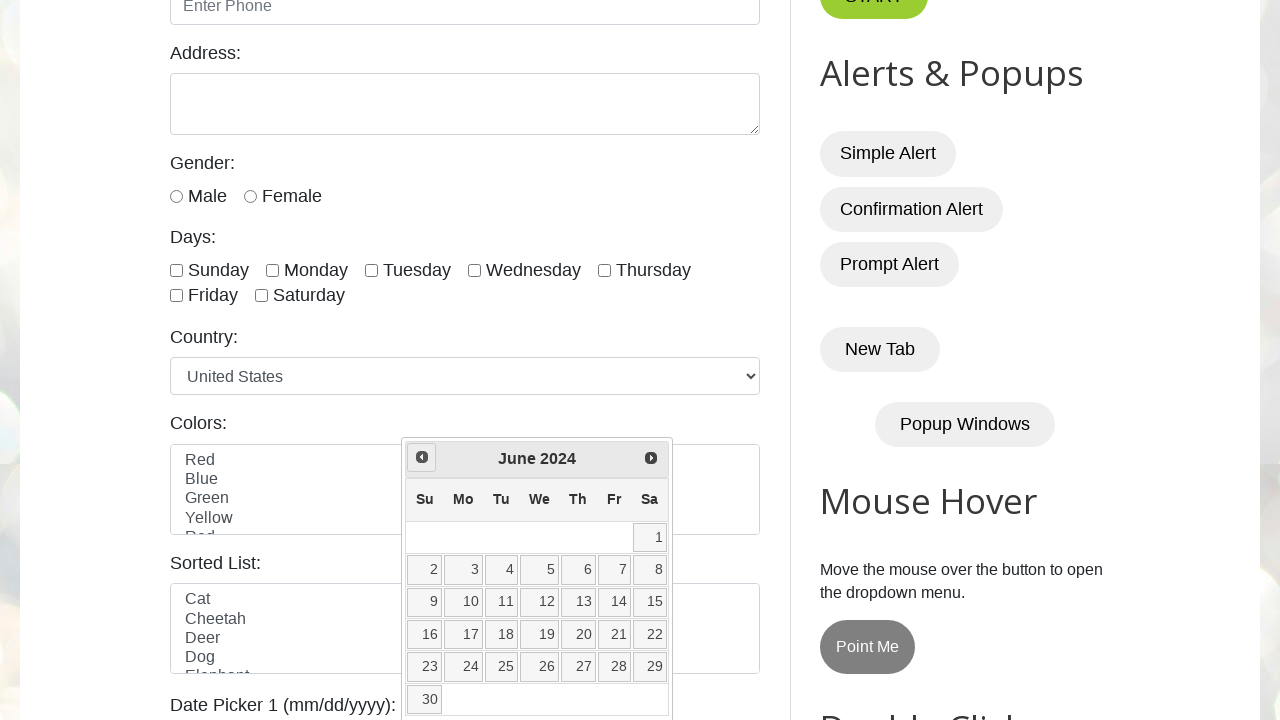

Waited 500ms before clicking previous month navigation (currently at June 2024)
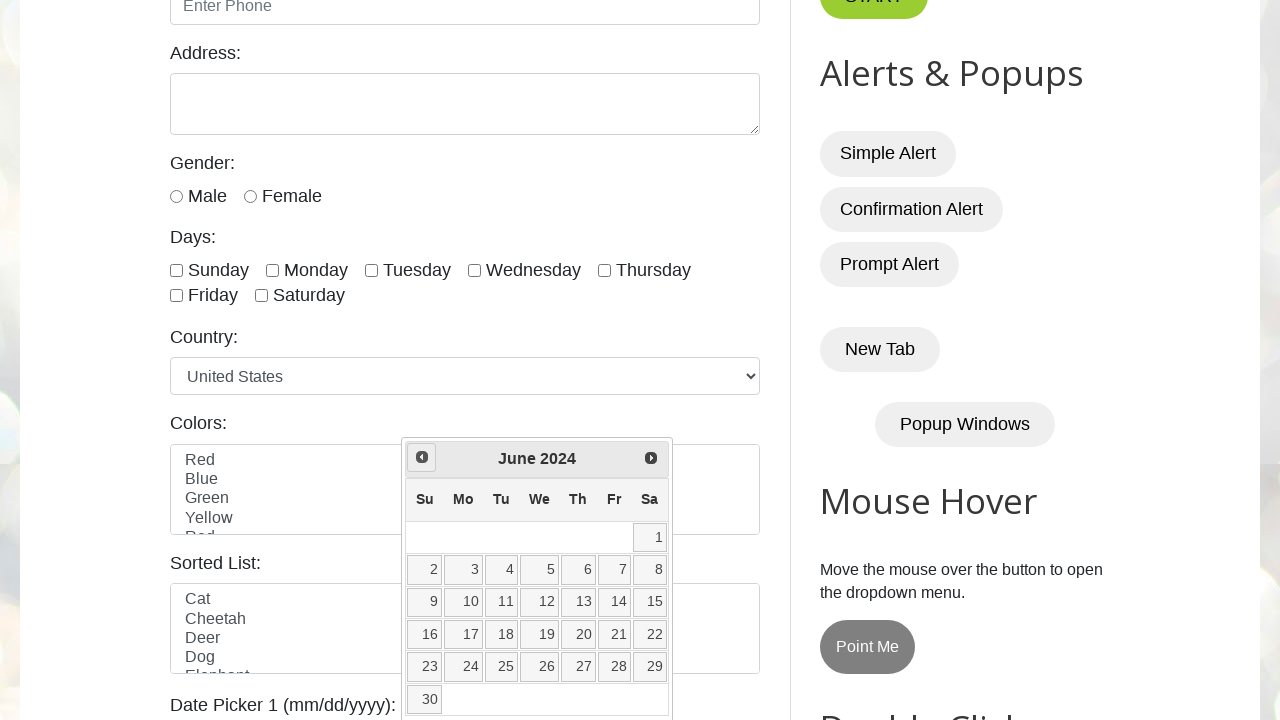

Clicked previous month button to navigate backwards at (422, 457) on xpath=//span[@class='ui-icon ui-icon-circle-triangle-w']
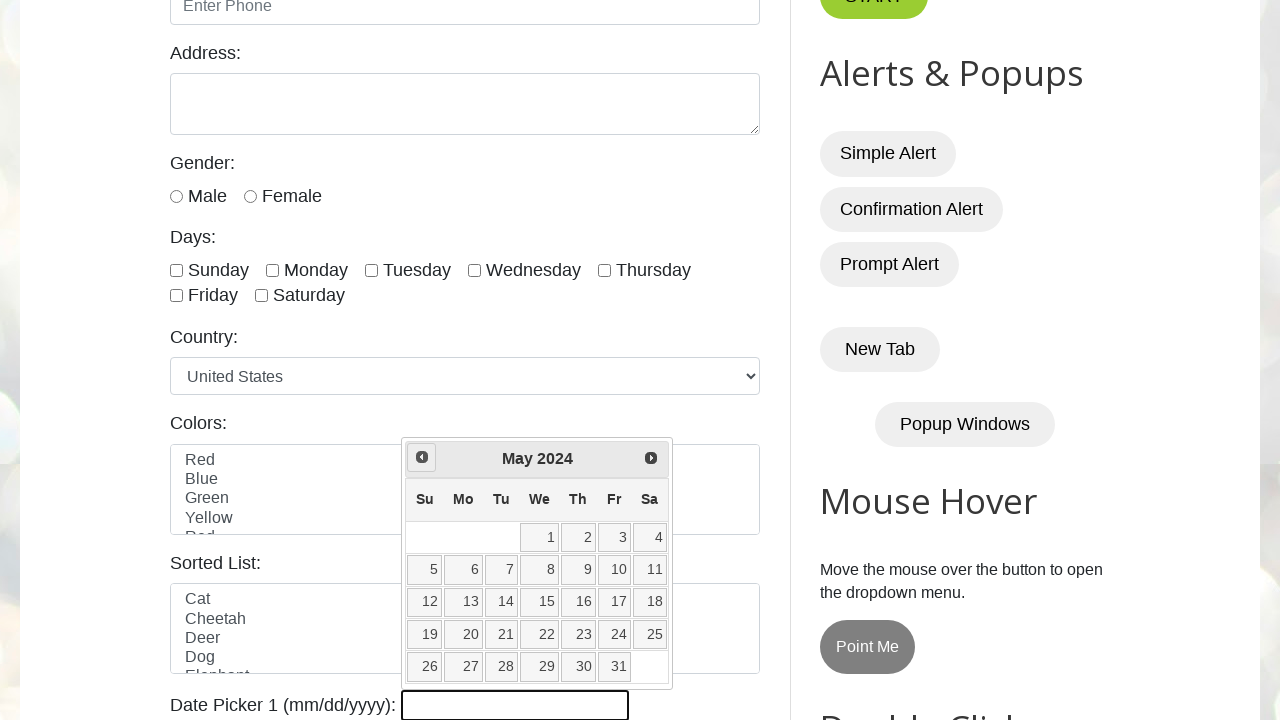

Waited 500ms before clicking previous month navigation (currently at May 2024)
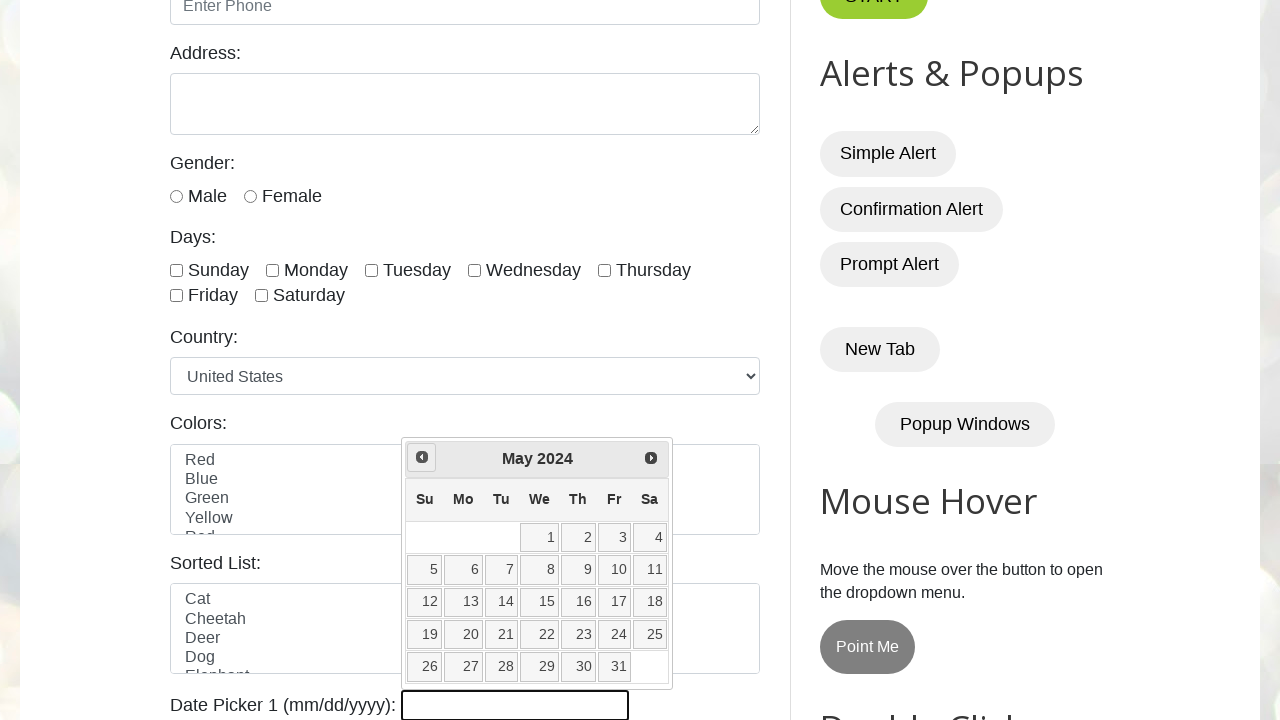

Clicked previous month button to navigate backwards at (422, 457) on xpath=//span[@class='ui-icon ui-icon-circle-triangle-w']
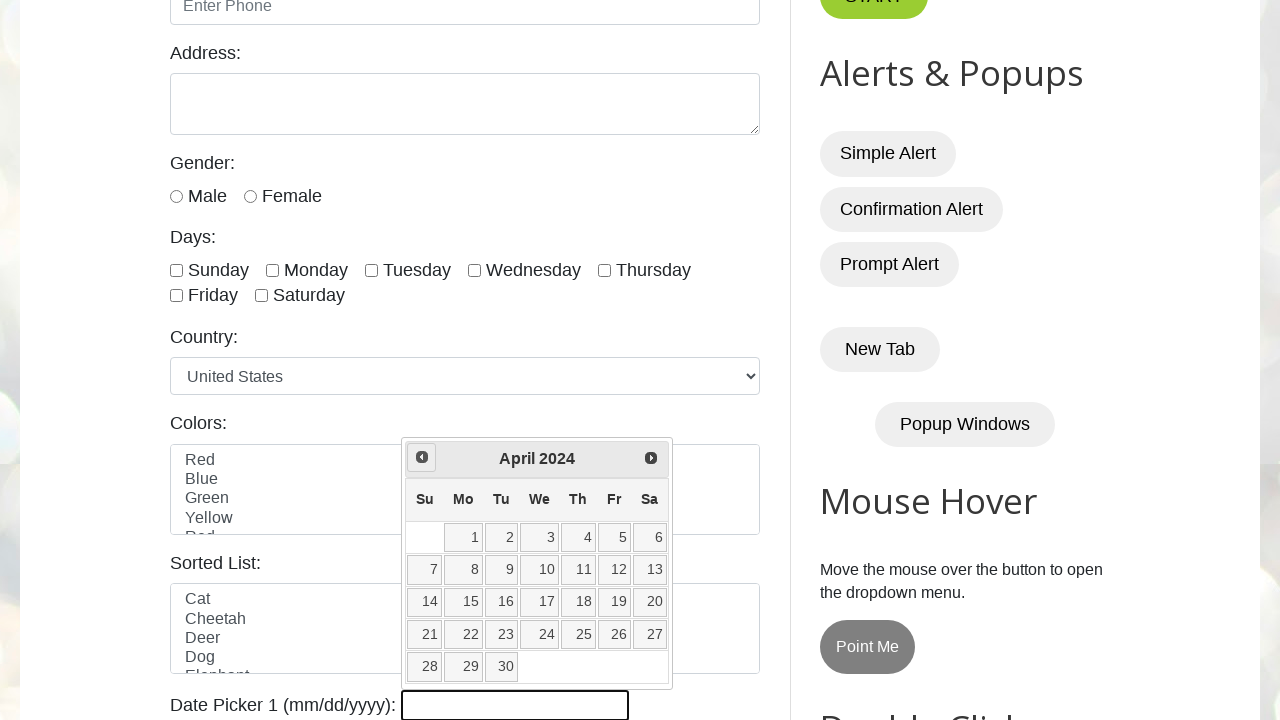

Waited 500ms before clicking previous month navigation (currently at April 2024)
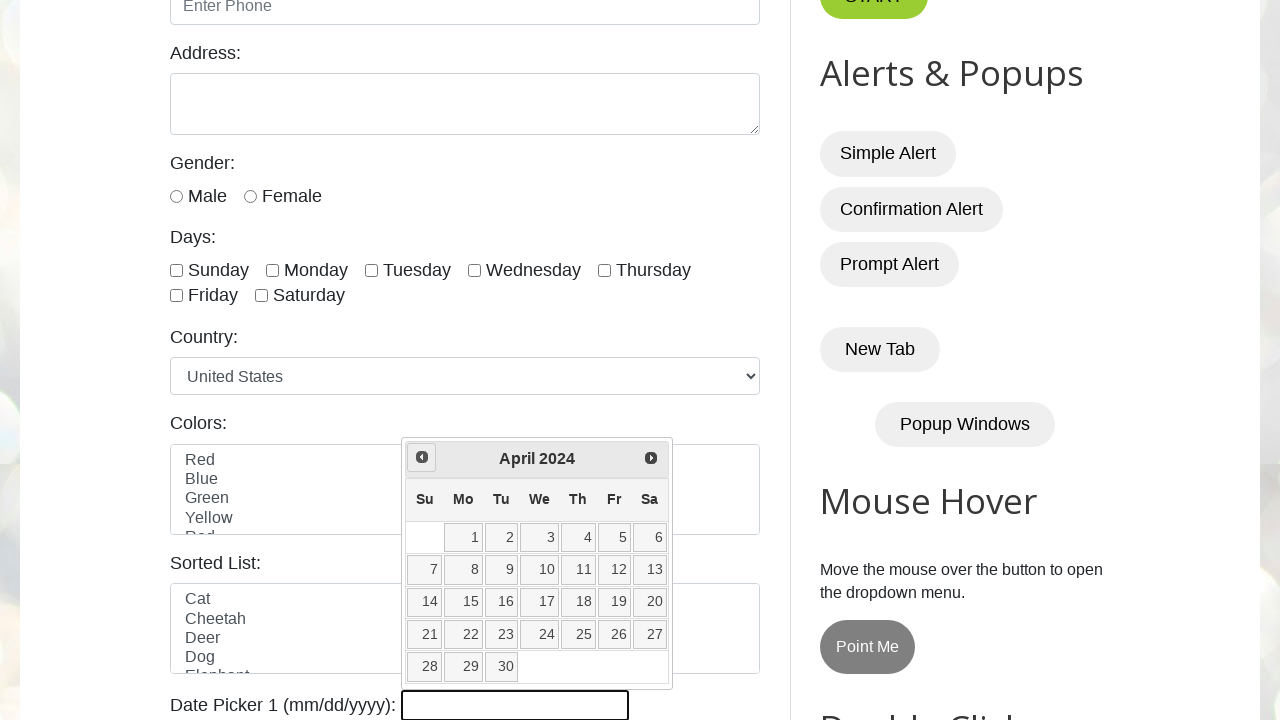

Clicked previous month button to navigate backwards at (422, 457) on xpath=//span[@class='ui-icon ui-icon-circle-triangle-w']
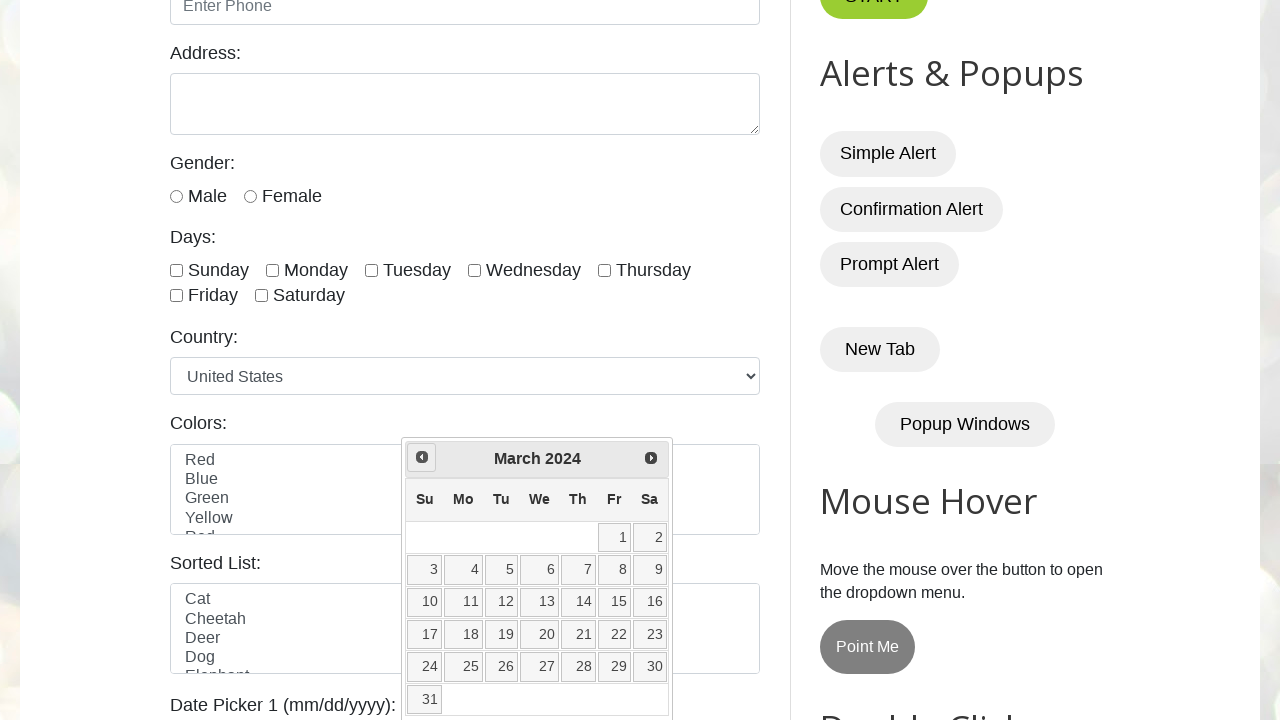

Navigated to target month/year: March 2024
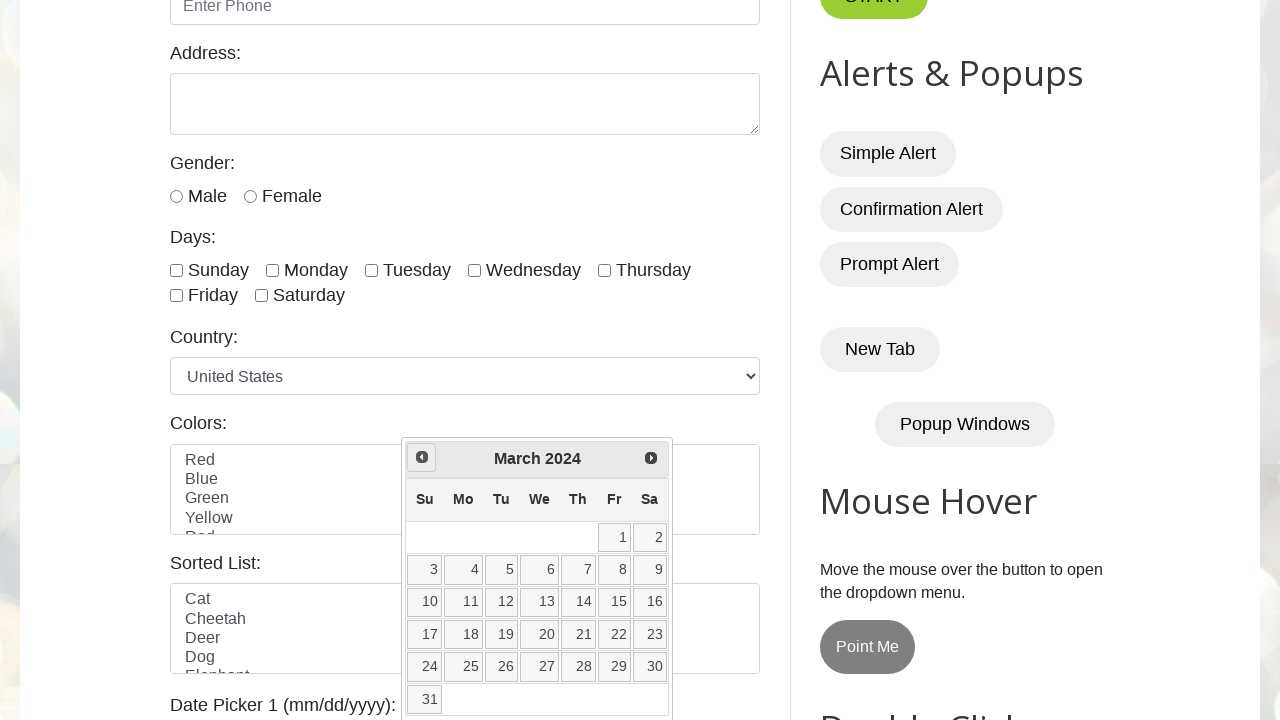

Selected day 29 from the calendar at (614, 667) on (//td[@data-handler='selectDay'])[29]
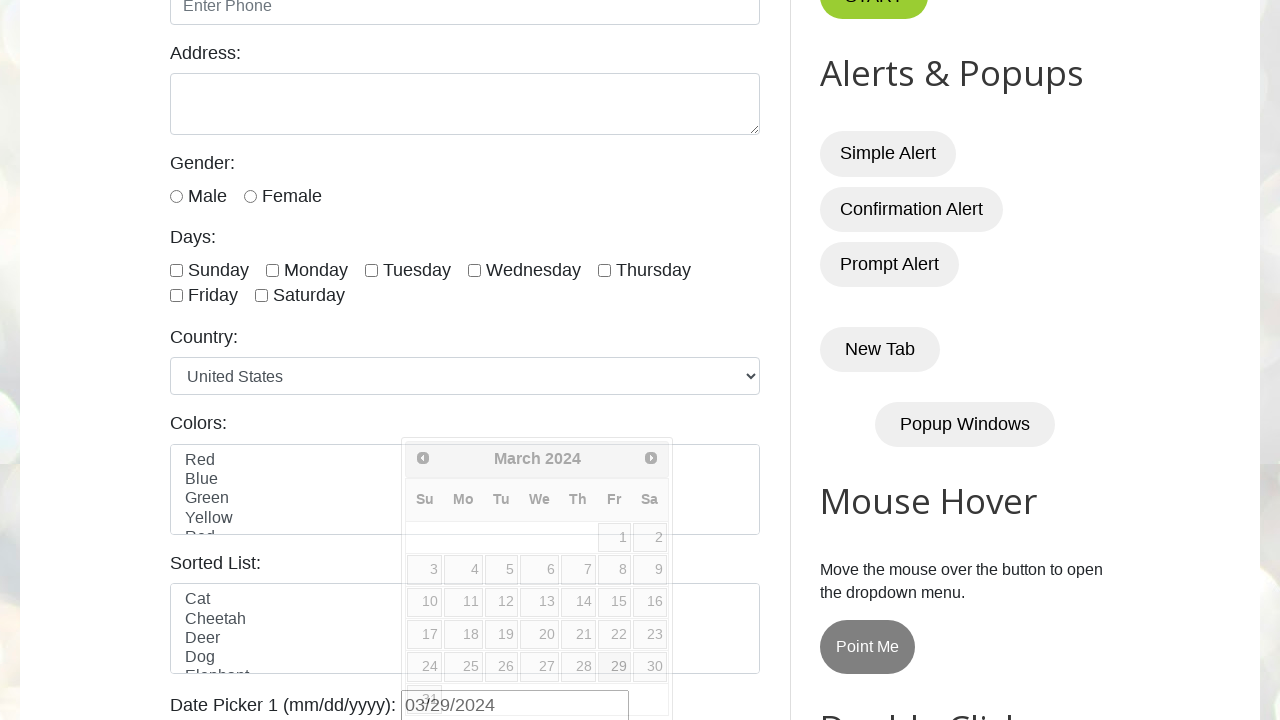

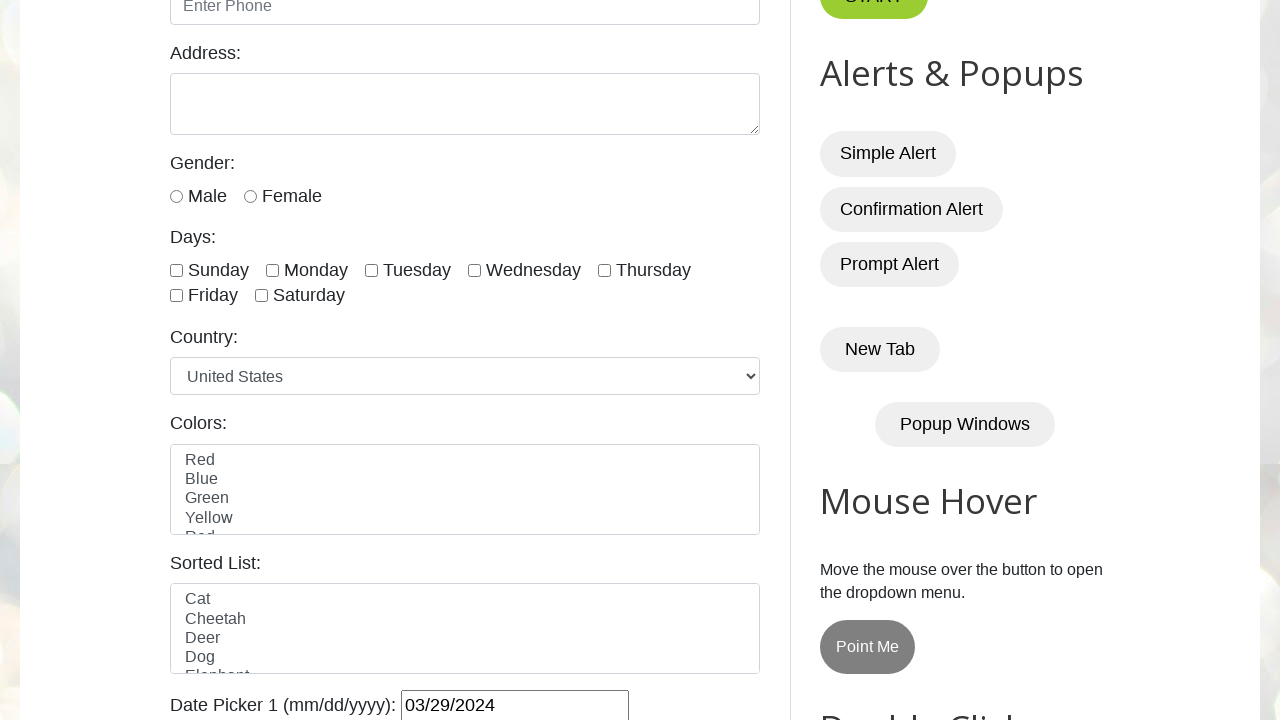